Tests slider functionality by dragging the slider handle to various positions and verifying the value updates

Starting URL: https://demoqa.com/slider

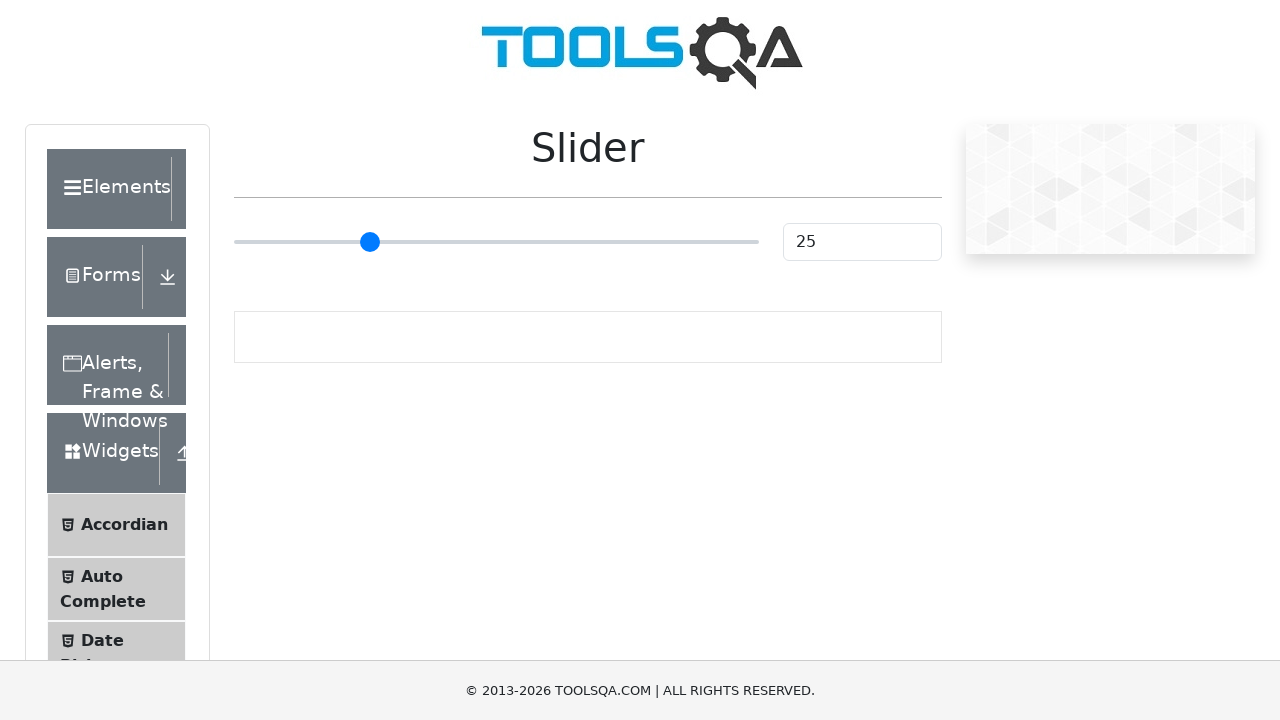

Located slider element
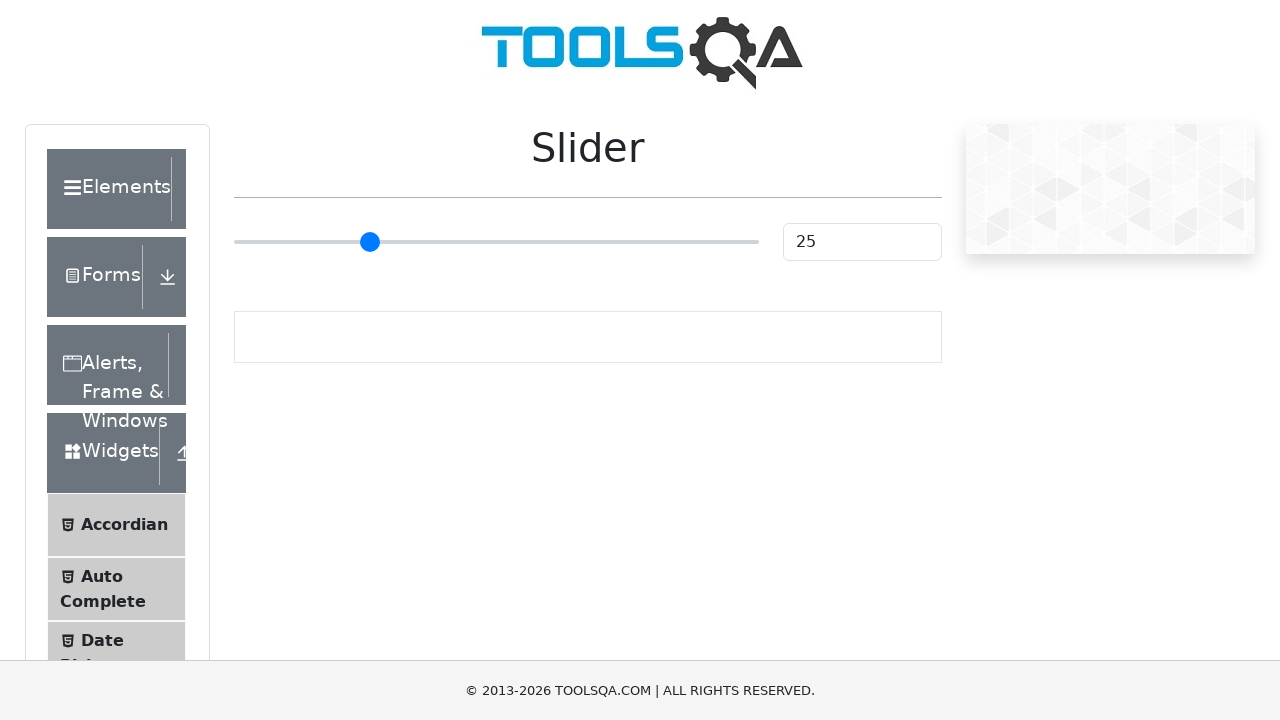

Retrieved slider bounding box for drag calculations
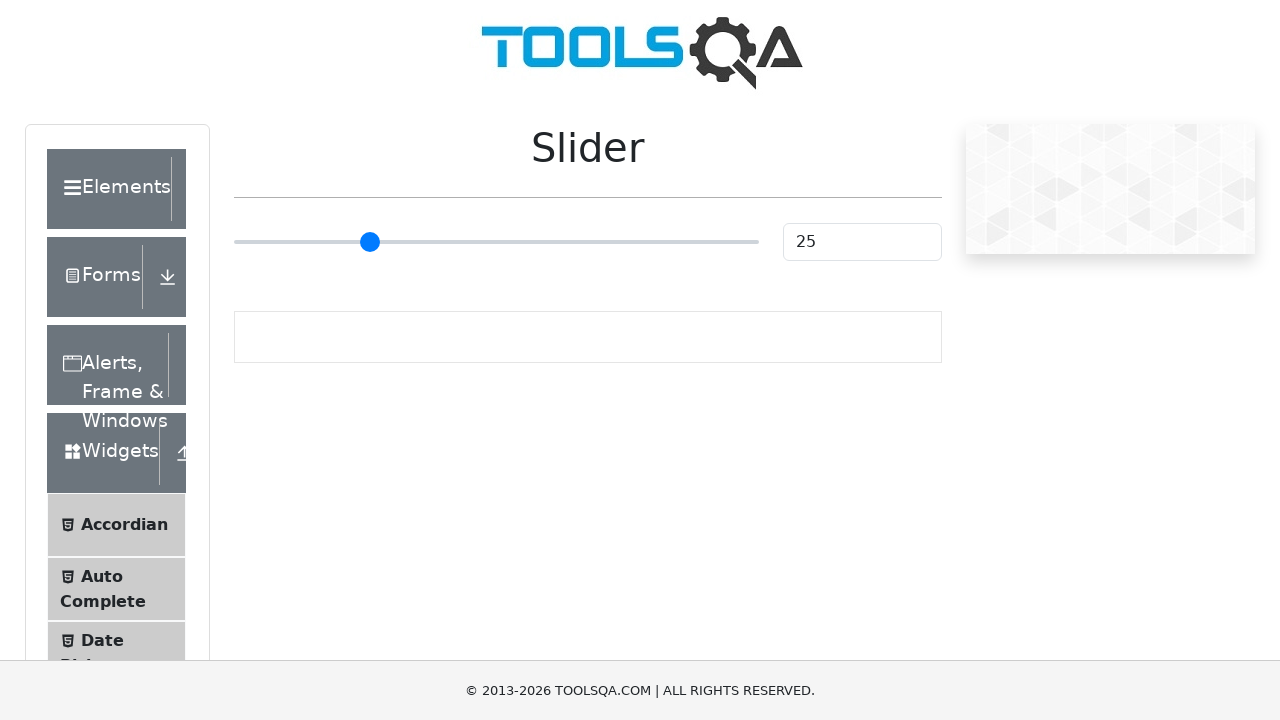

Moved mouse to slider center at (496, 242)
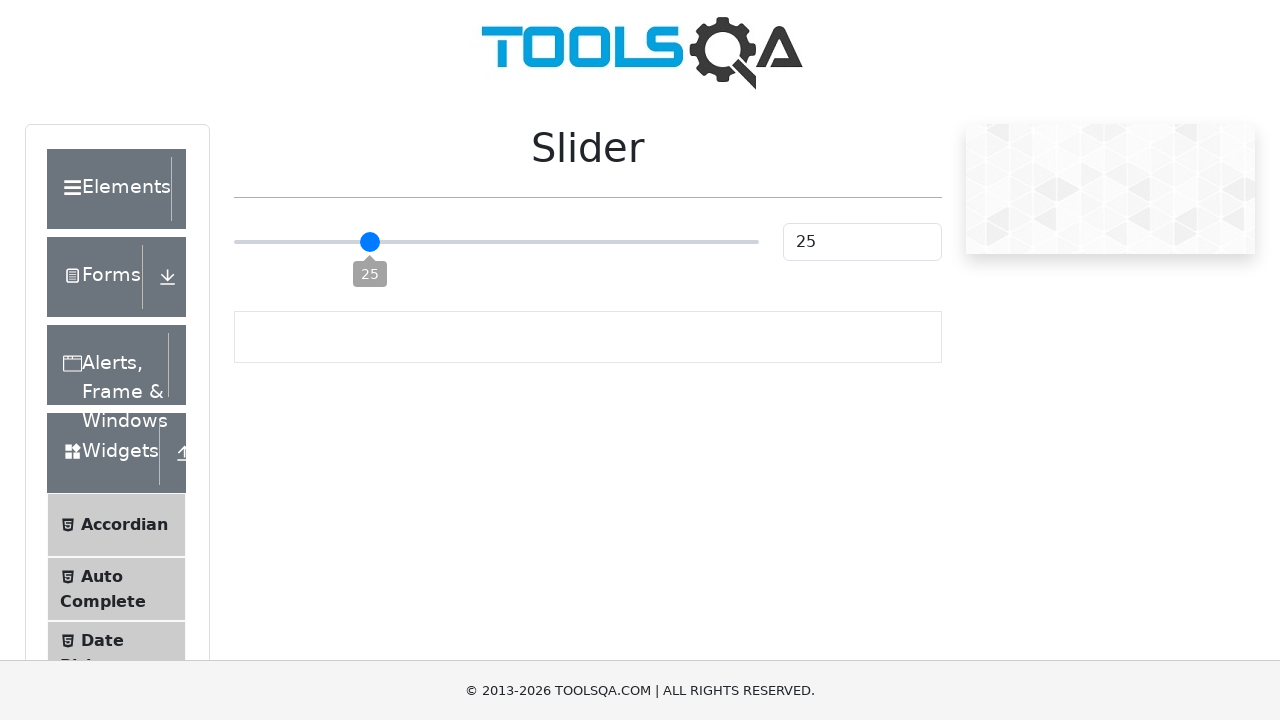

Mouse button pressed down on slider at (496, 242)
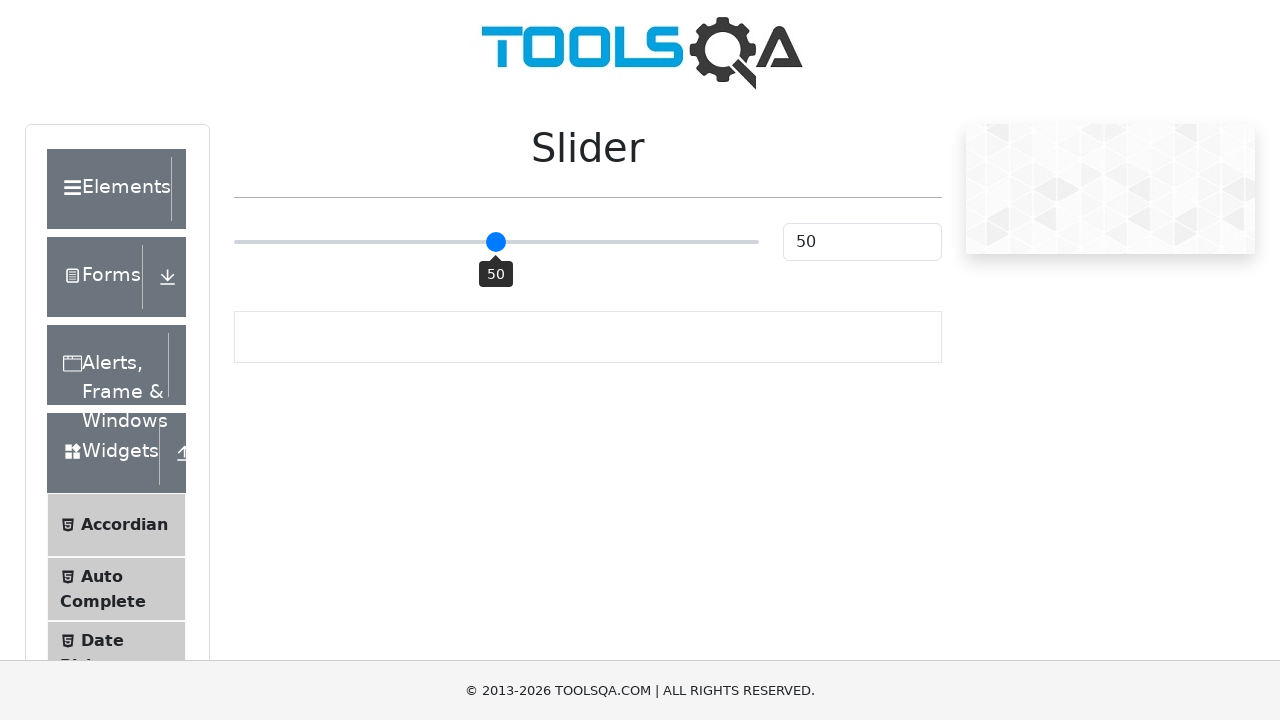

Dragged slider 30 pixels to the right at (526, 242)
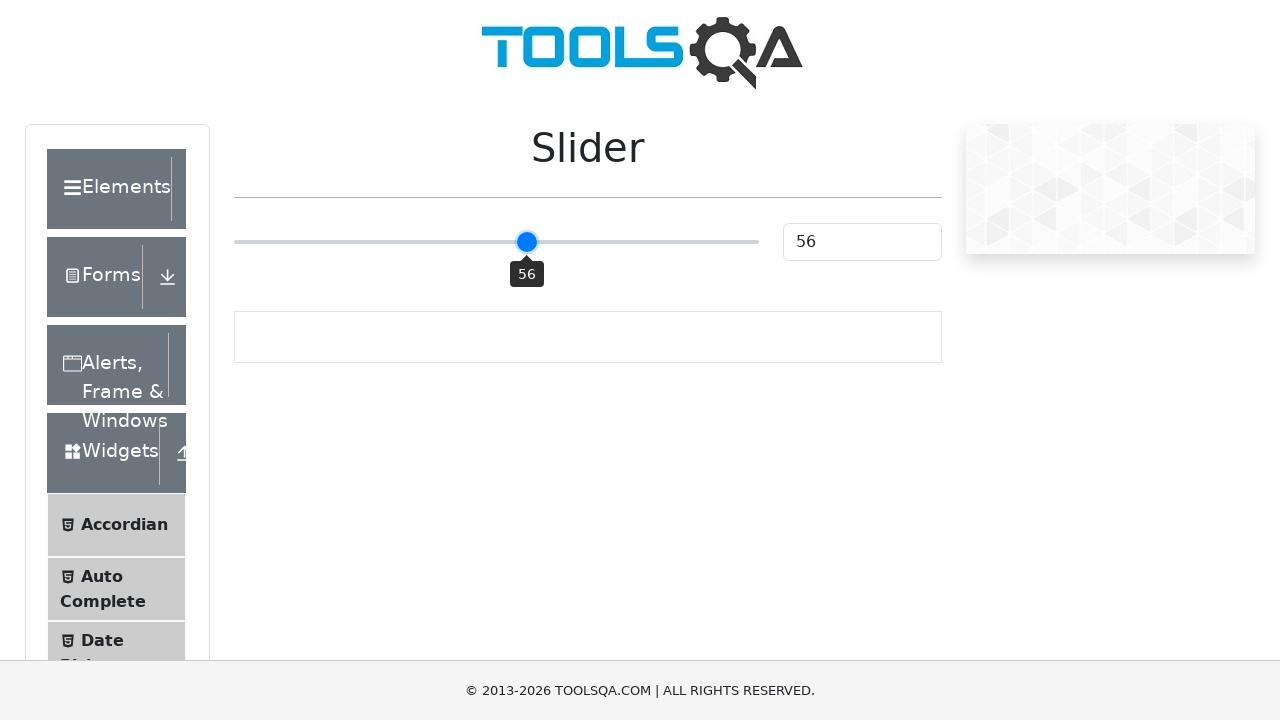

Released mouse button after dragging at (526, 242)
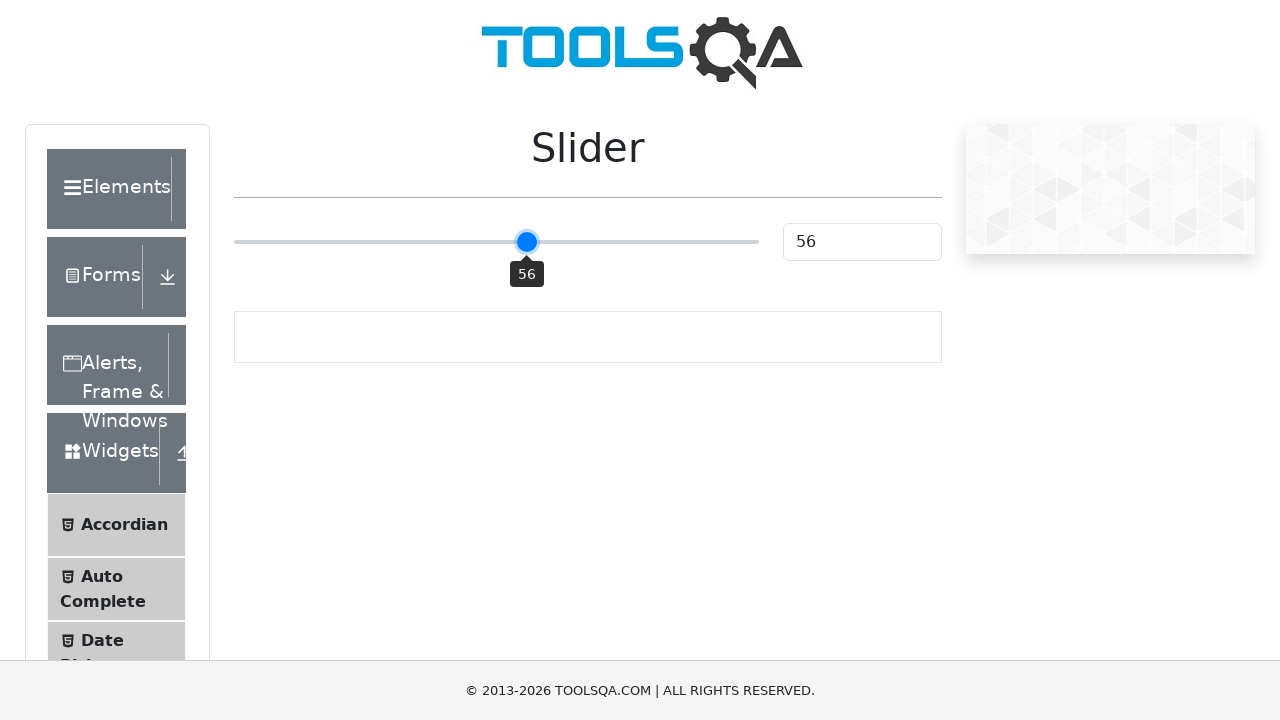

Waited 100ms for slider to settle
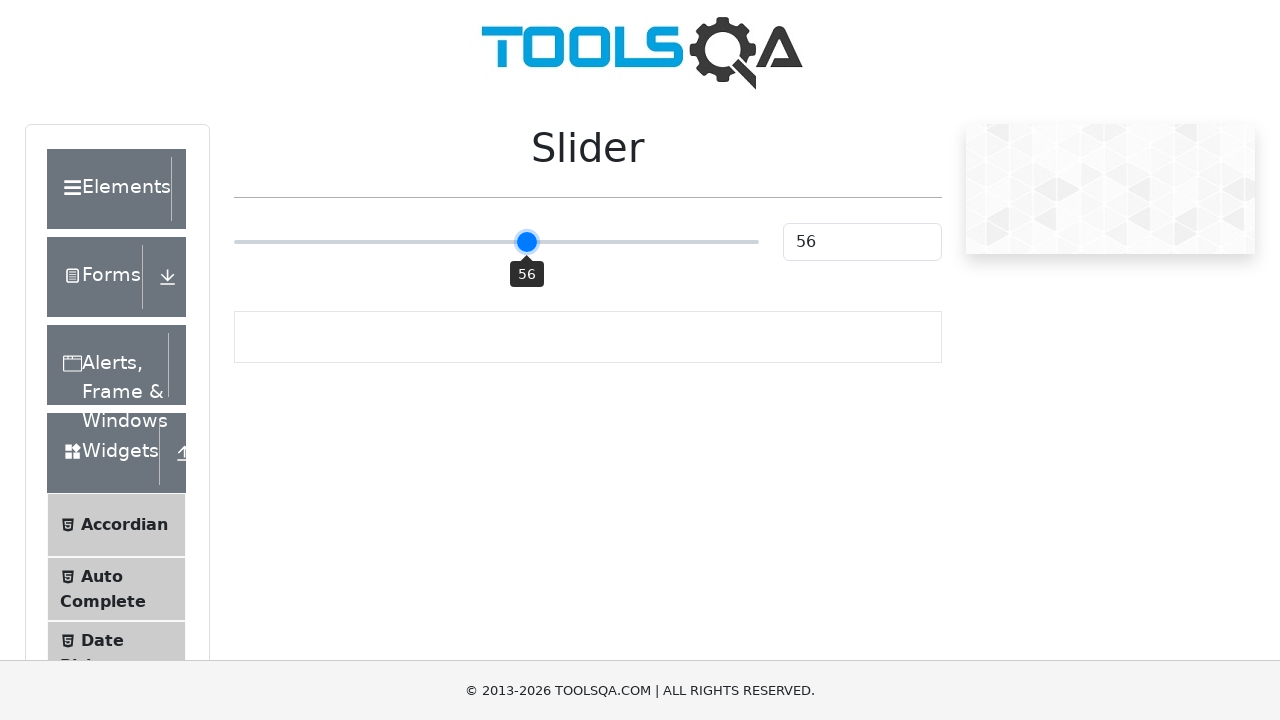

Moved mouse to current slider position at (526, 242)
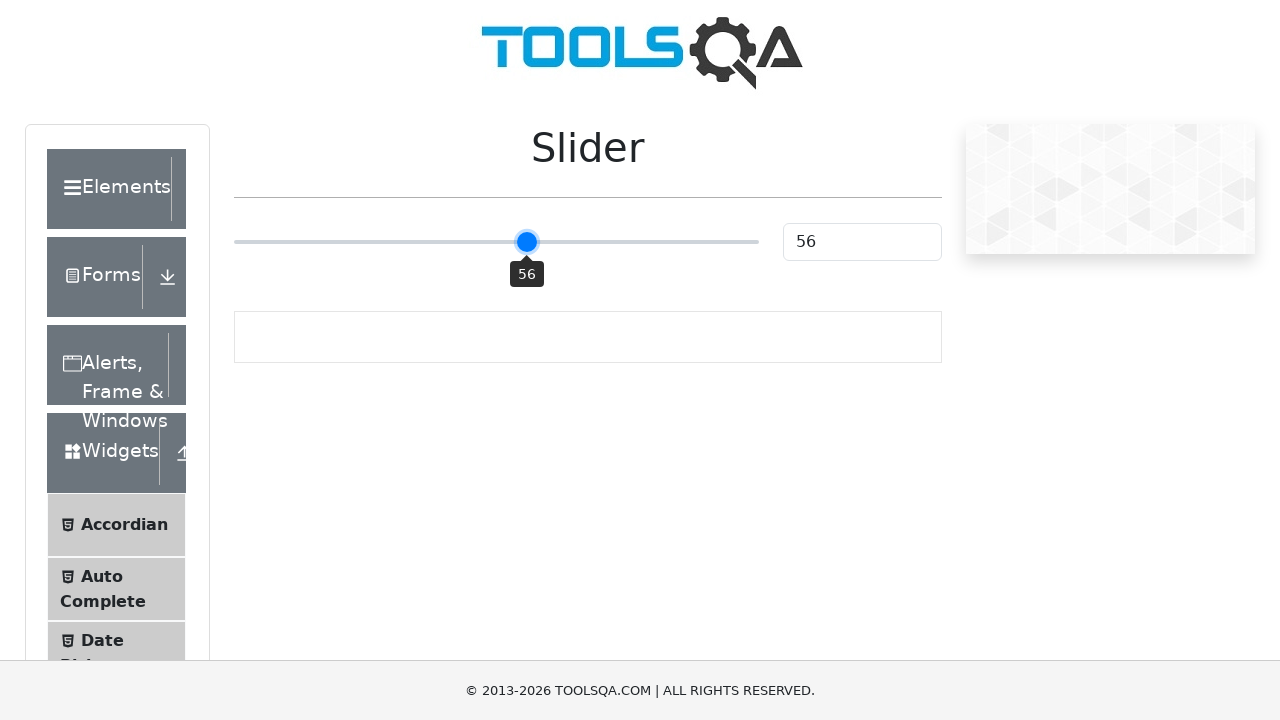

Mouse button pressed down on slider at (526, 242)
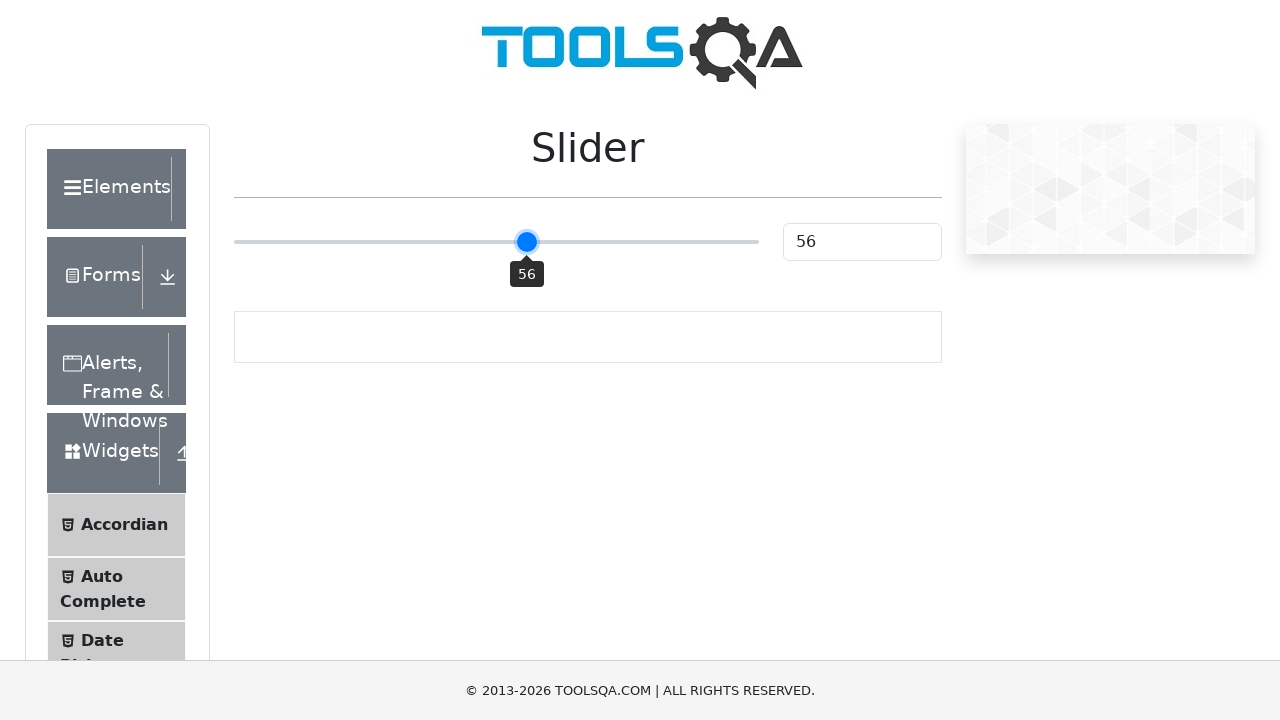

Slider position held steady (no movement) at (526, 242)
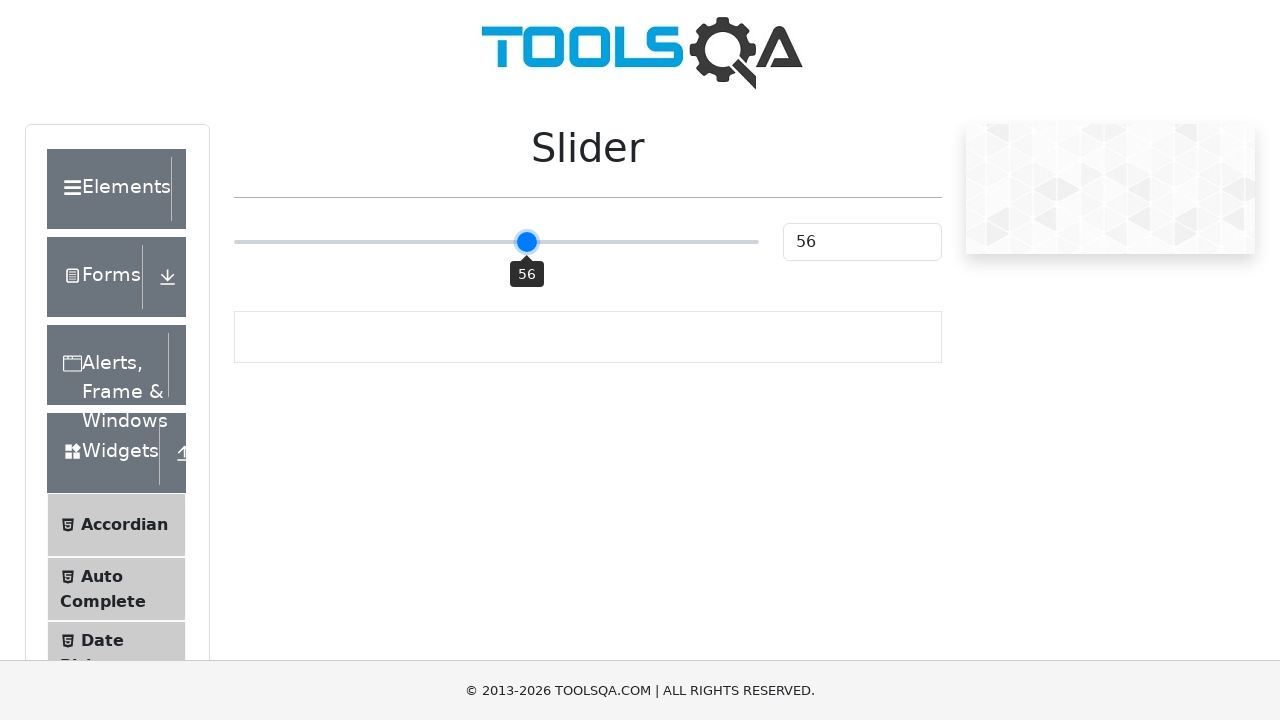

Released mouse button at (526, 242)
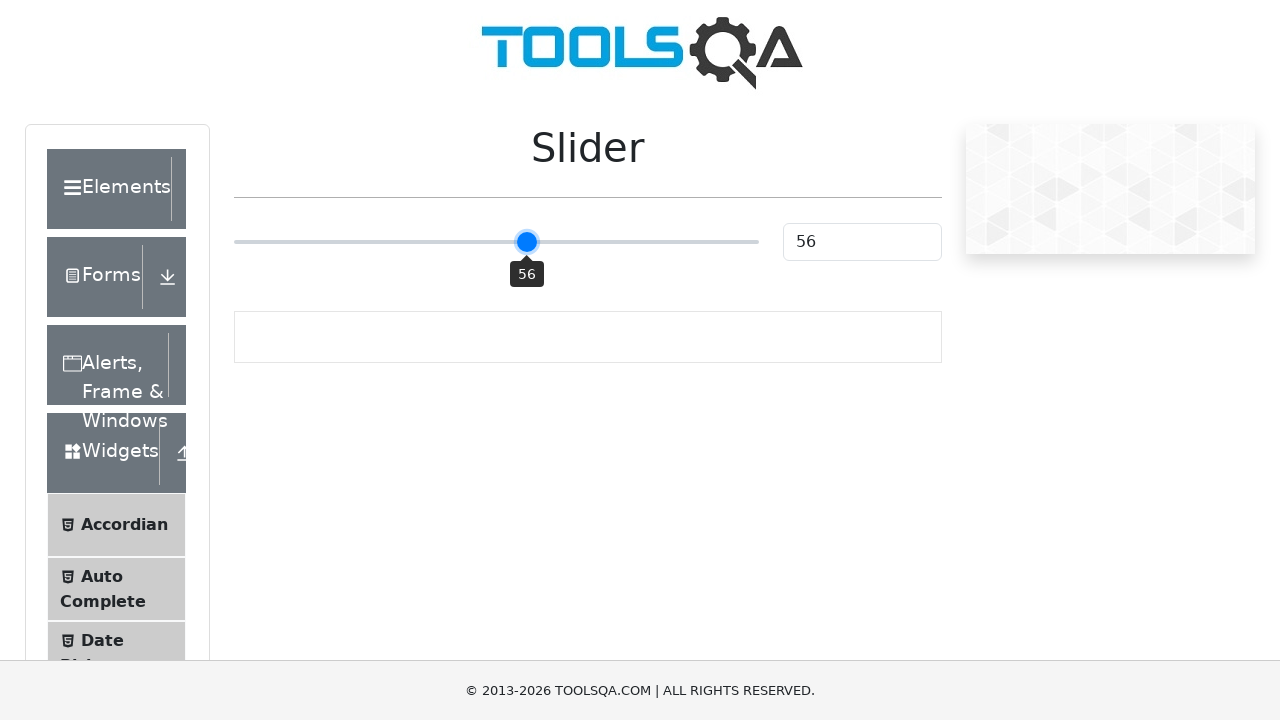

Waited 100ms for slider to settle
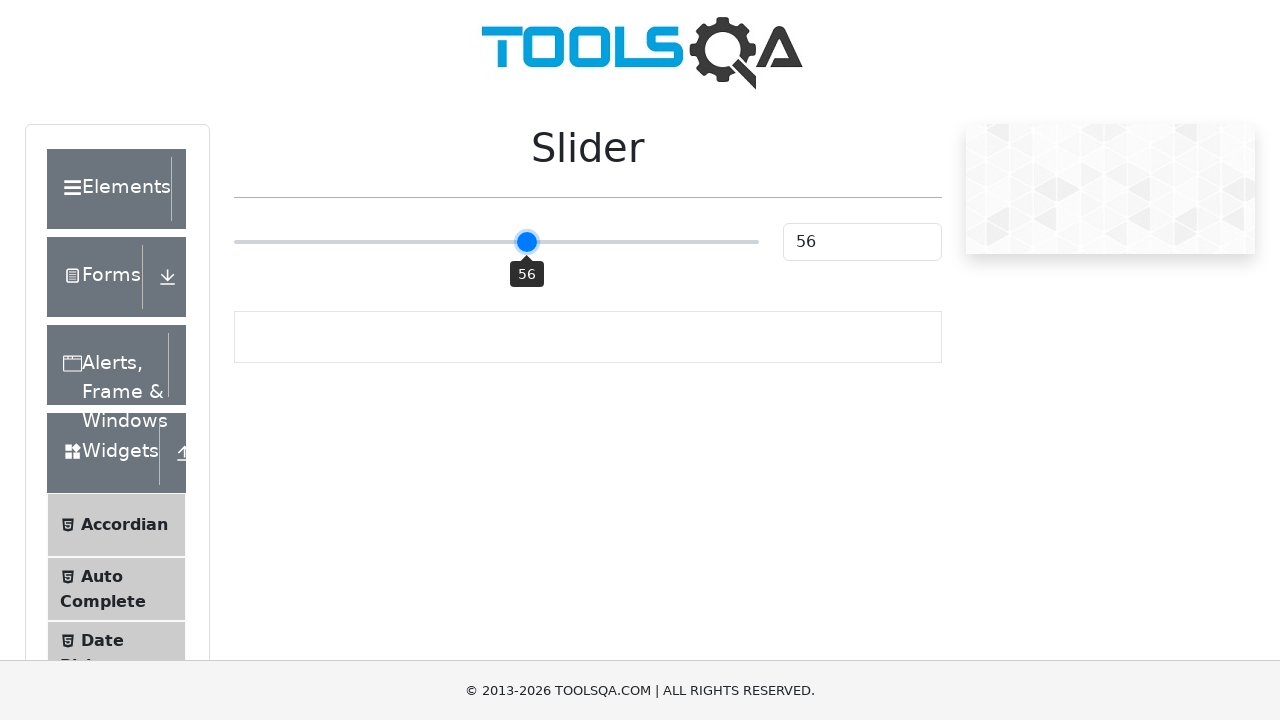

Moved mouse to slider position at (526, 242)
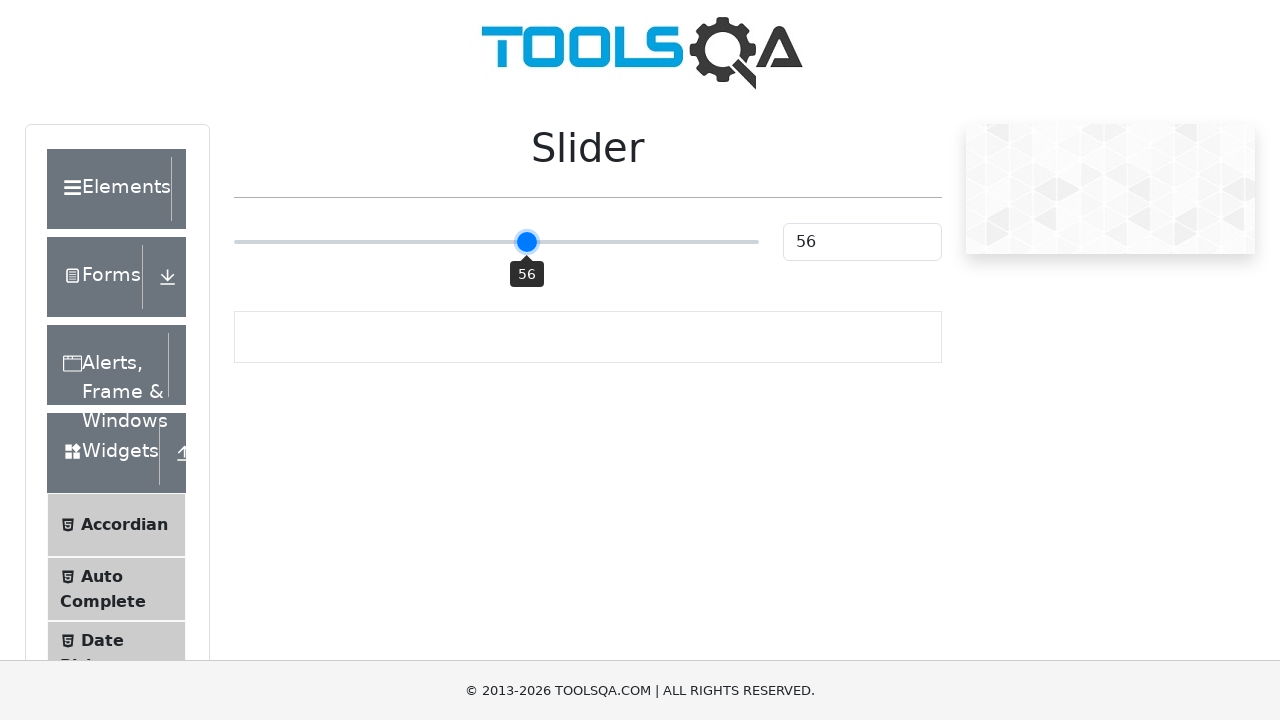

Mouse button pressed down on slider at (526, 242)
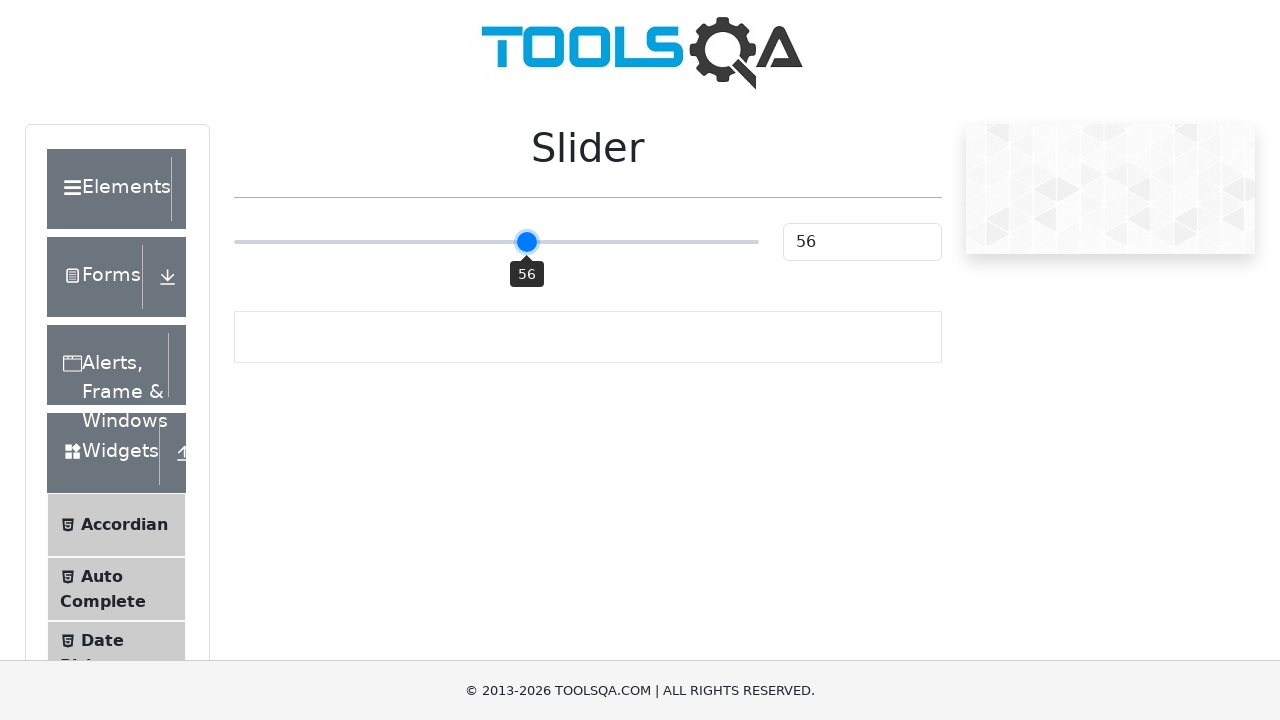

Dragged slider 10 pixels to the right at (536, 242)
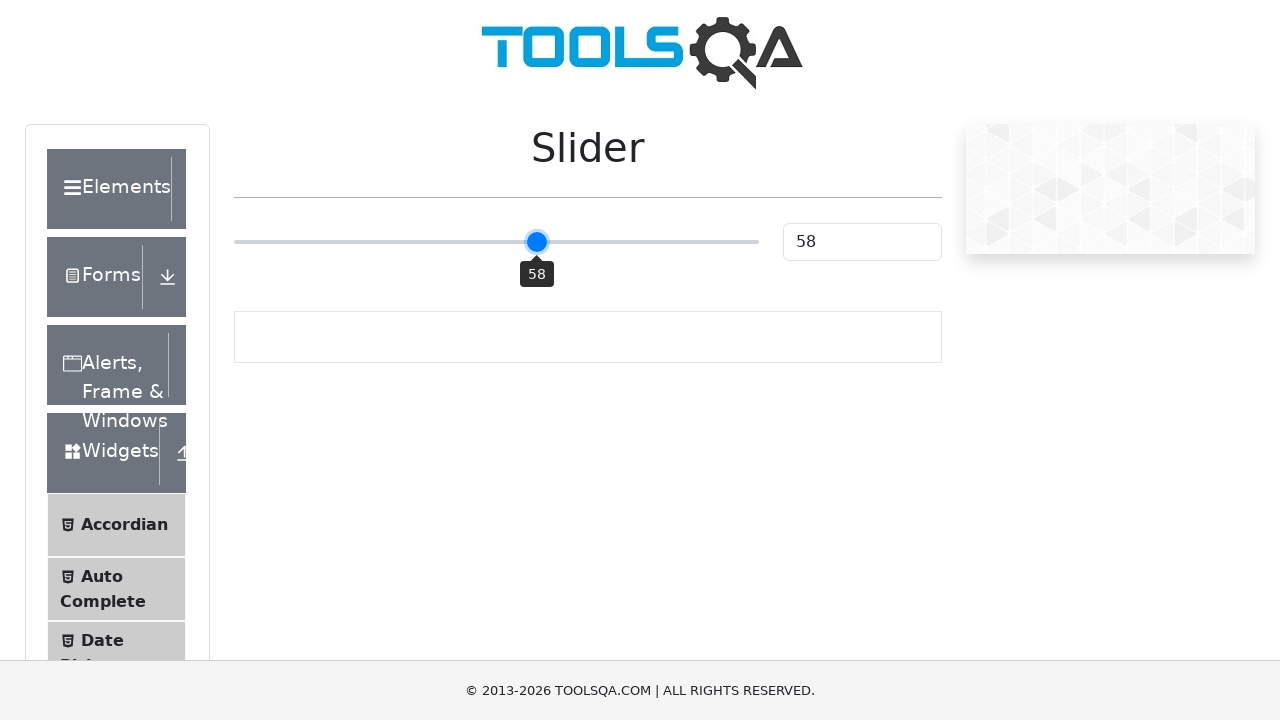

Released mouse button after dragging at (536, 242)
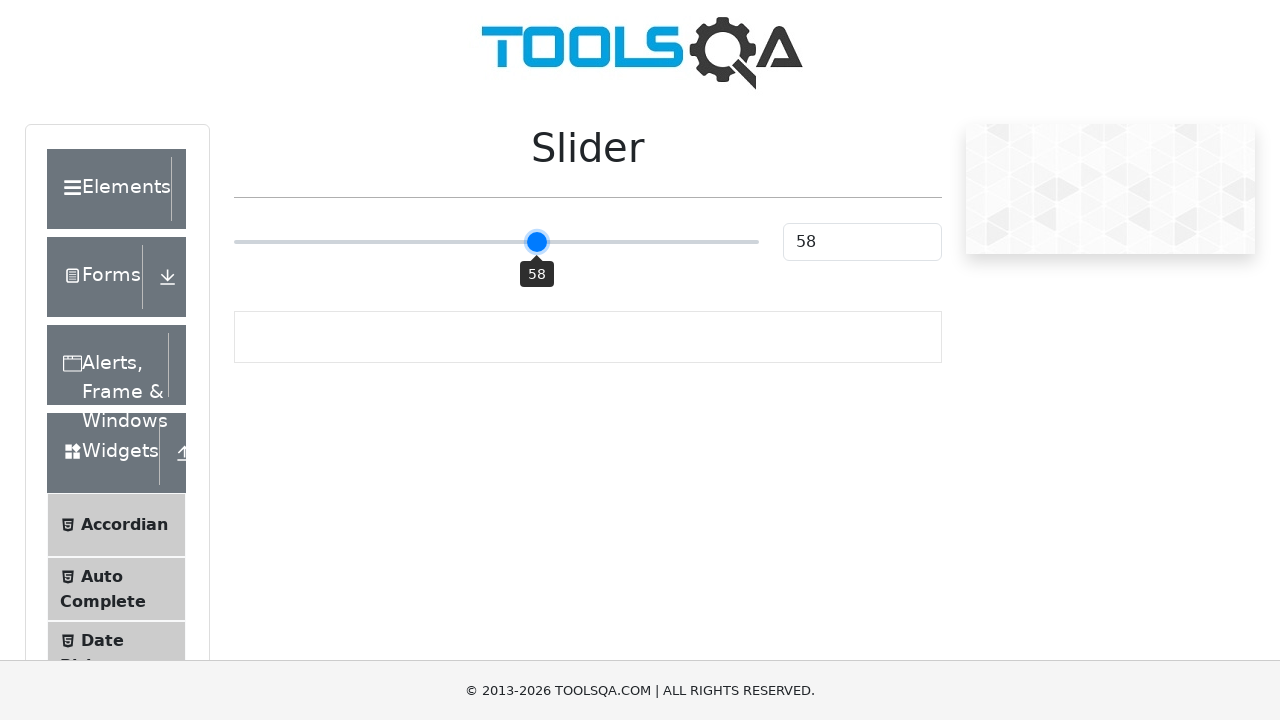

Waited 100ms for slider to settle
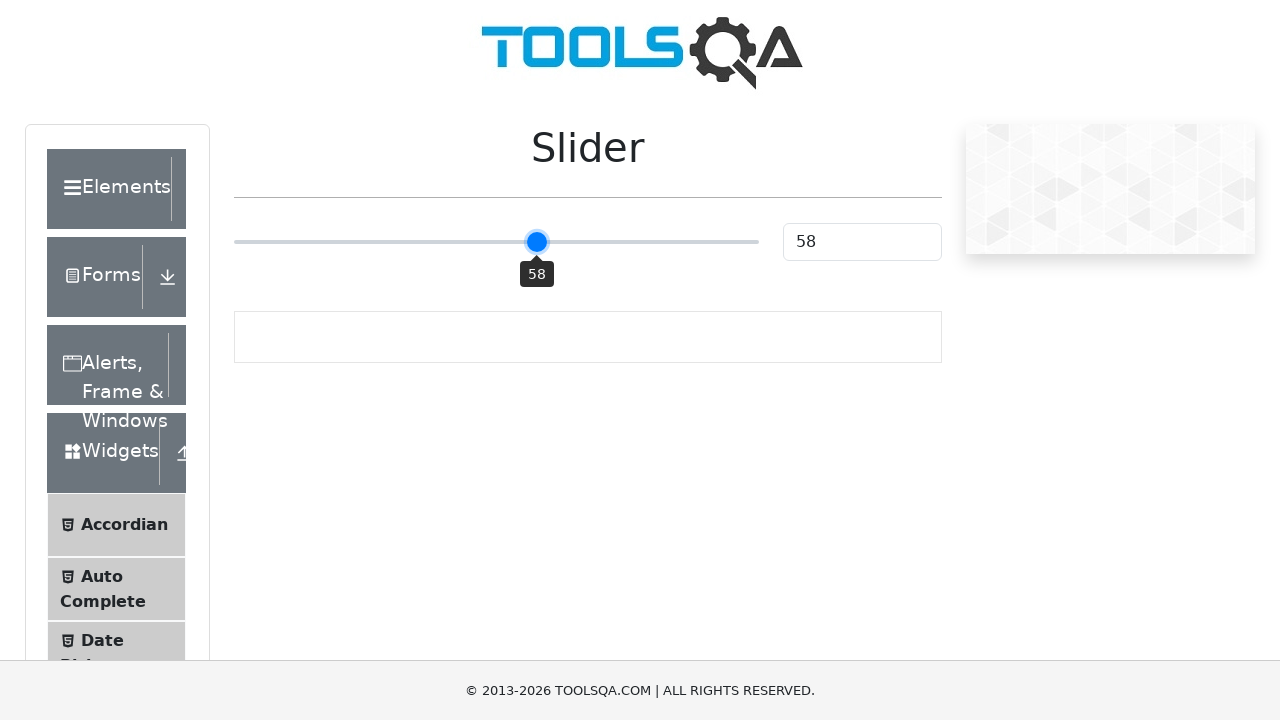

Moved mouse to slider position at (536, 242)
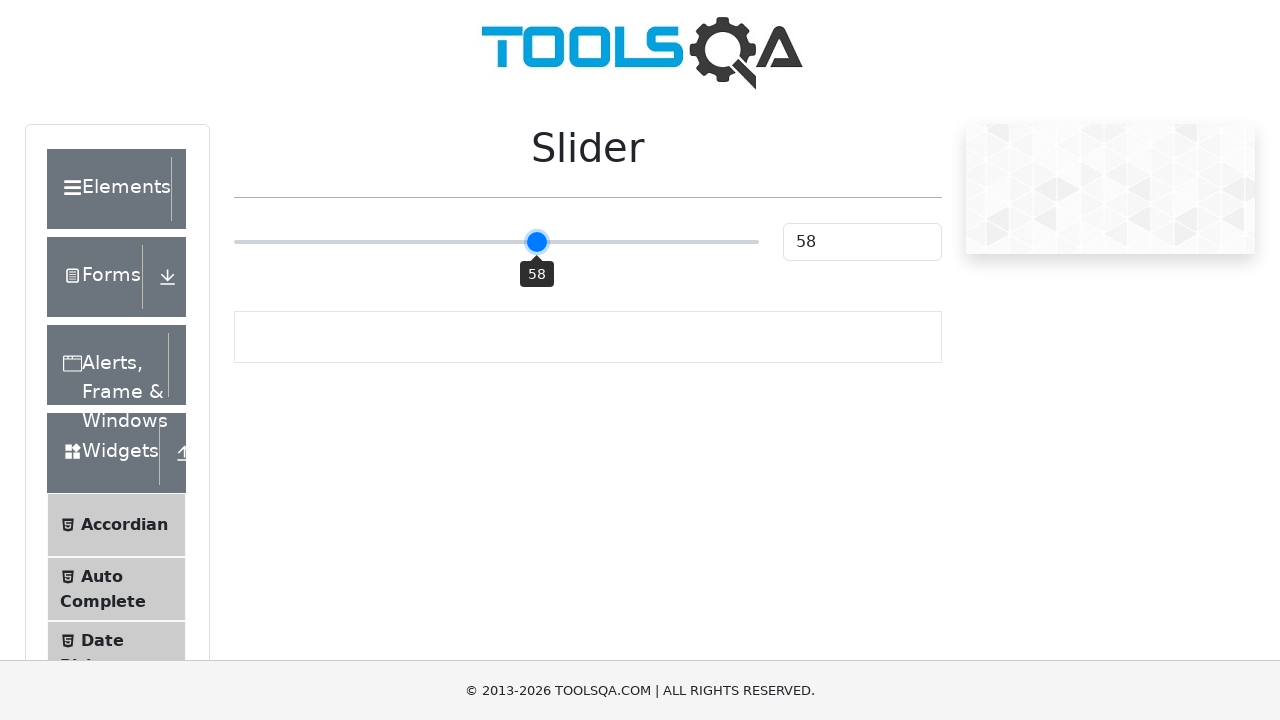

Mouse button pressed down on slider at (536, 242)
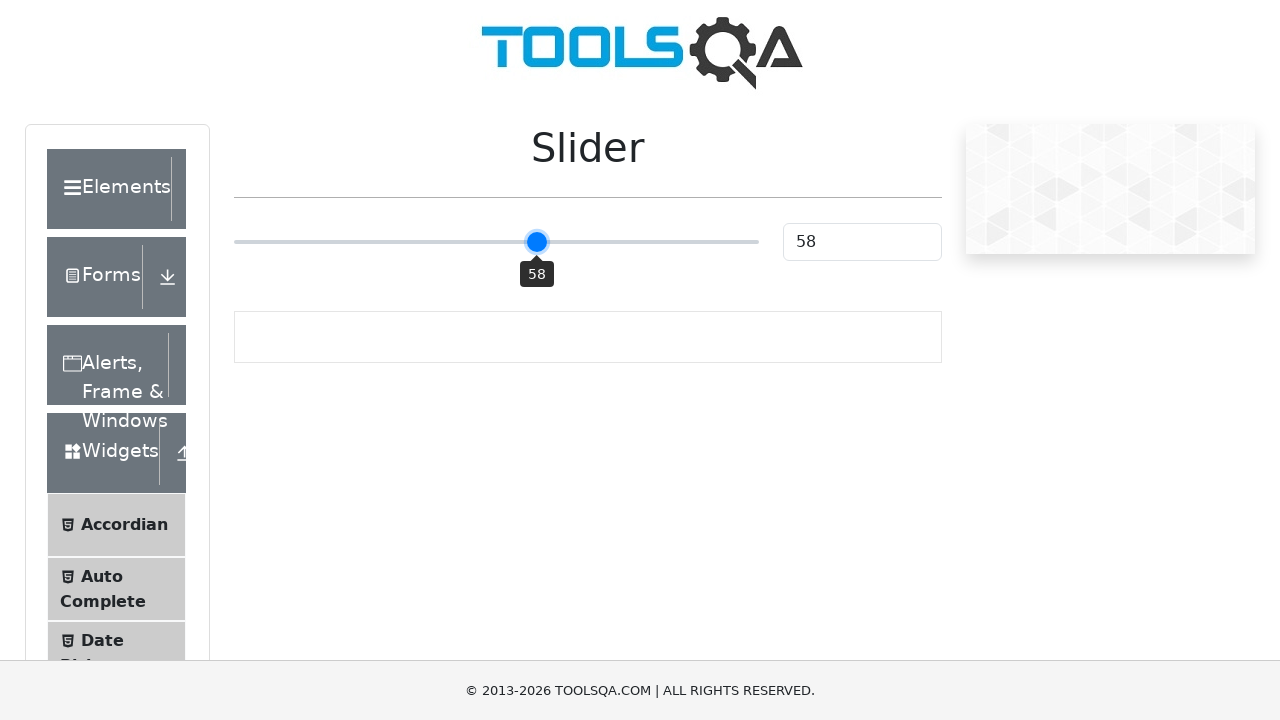

Dragged slider 20 pixels to the right at (556, 242)
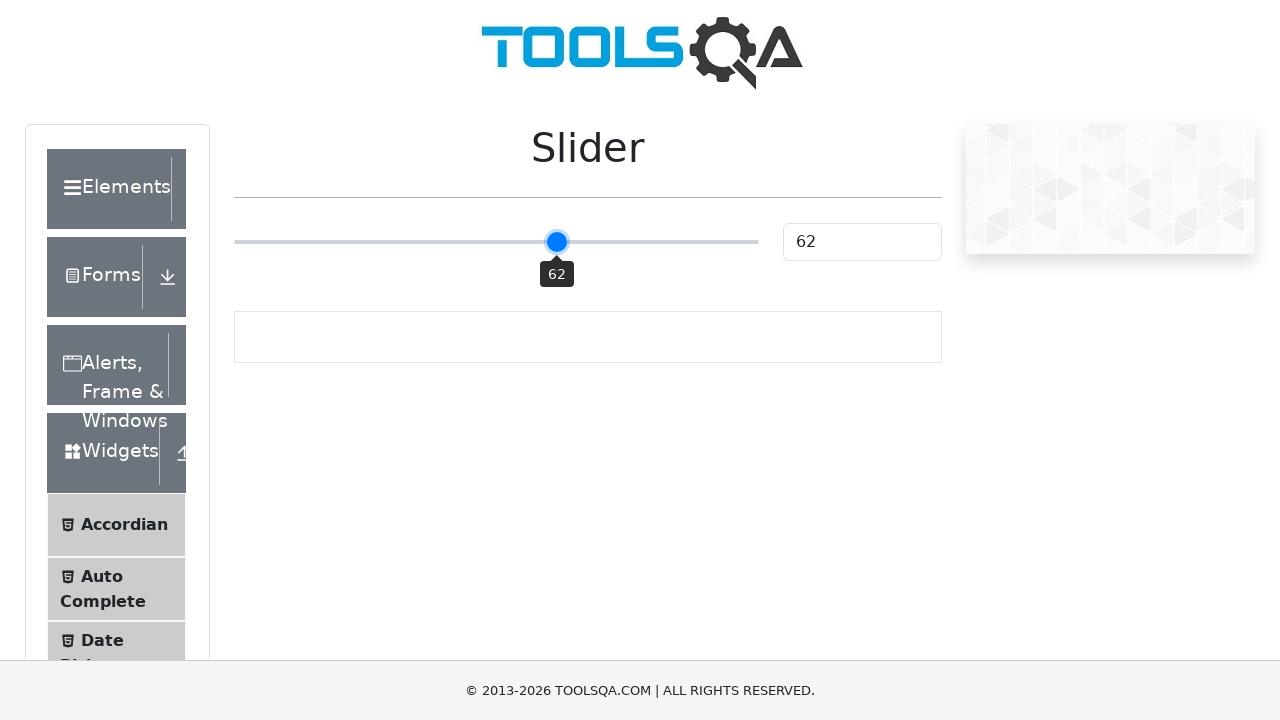

Released mouse button after dragging at (556, 242)
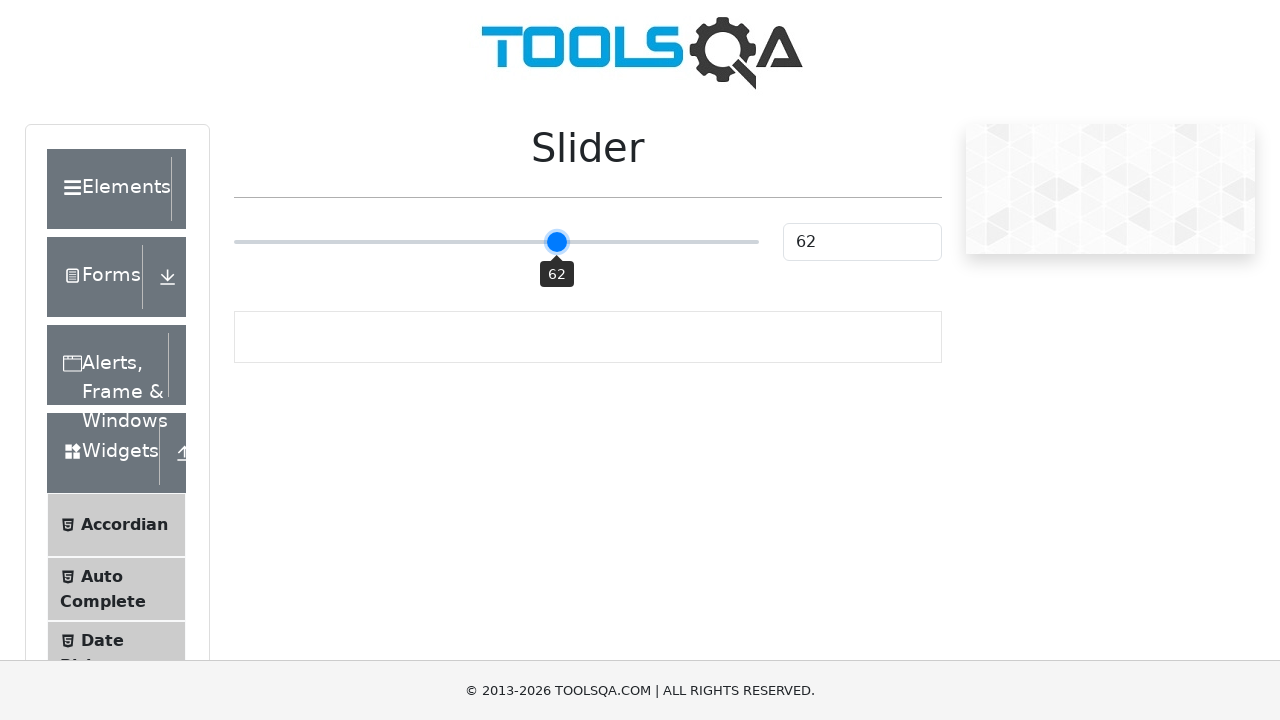

Waited 100ms for slider to settle
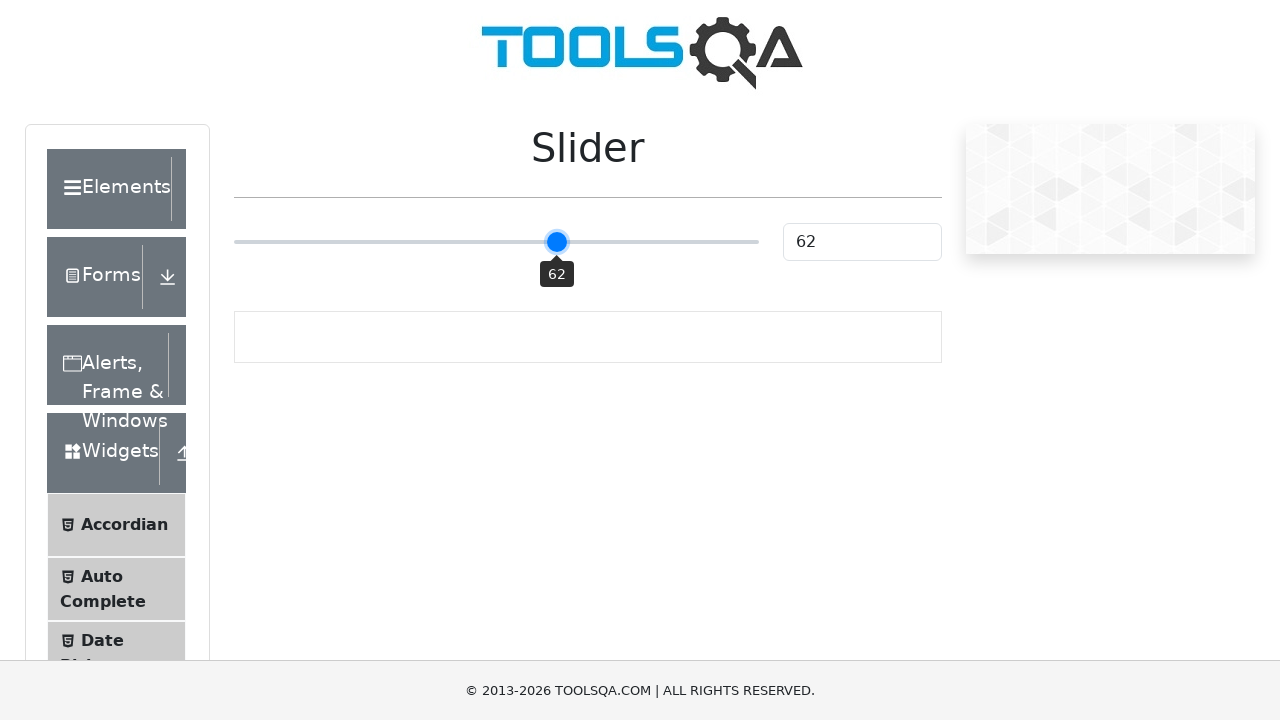

Moved mouse to slider position at (556, 242)
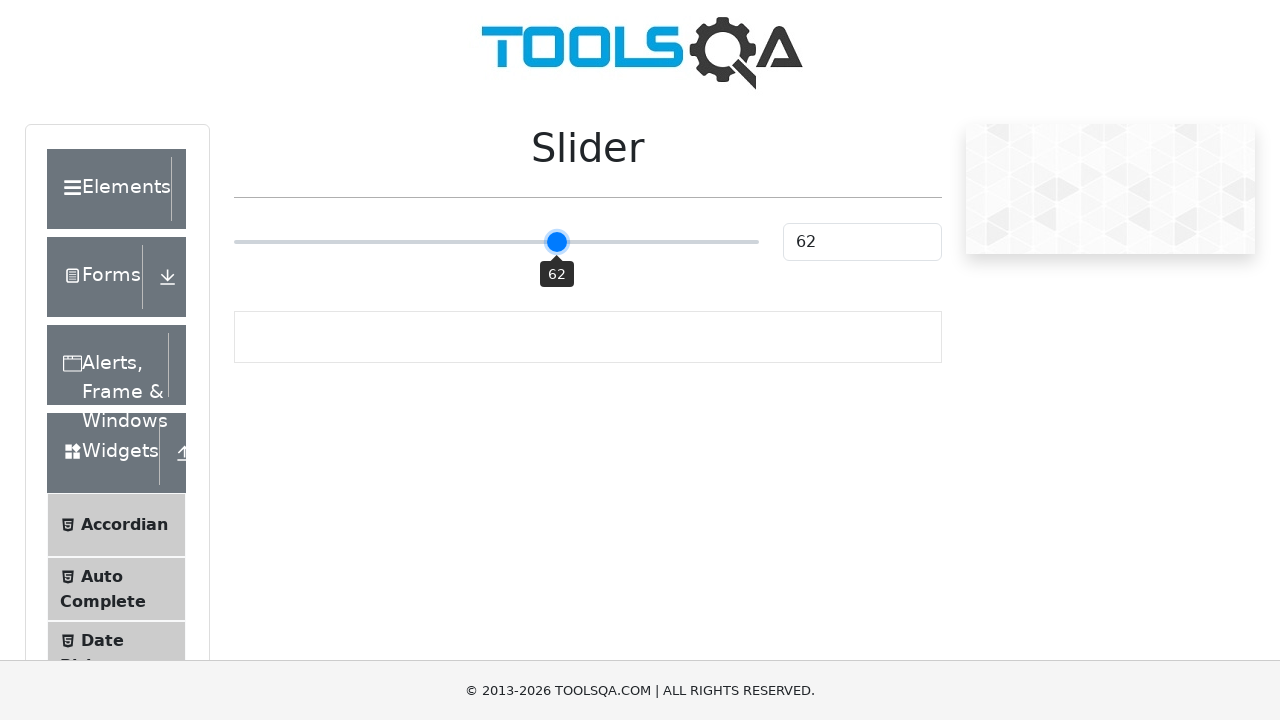

Mouse button pressed down on slider at (556, 242)
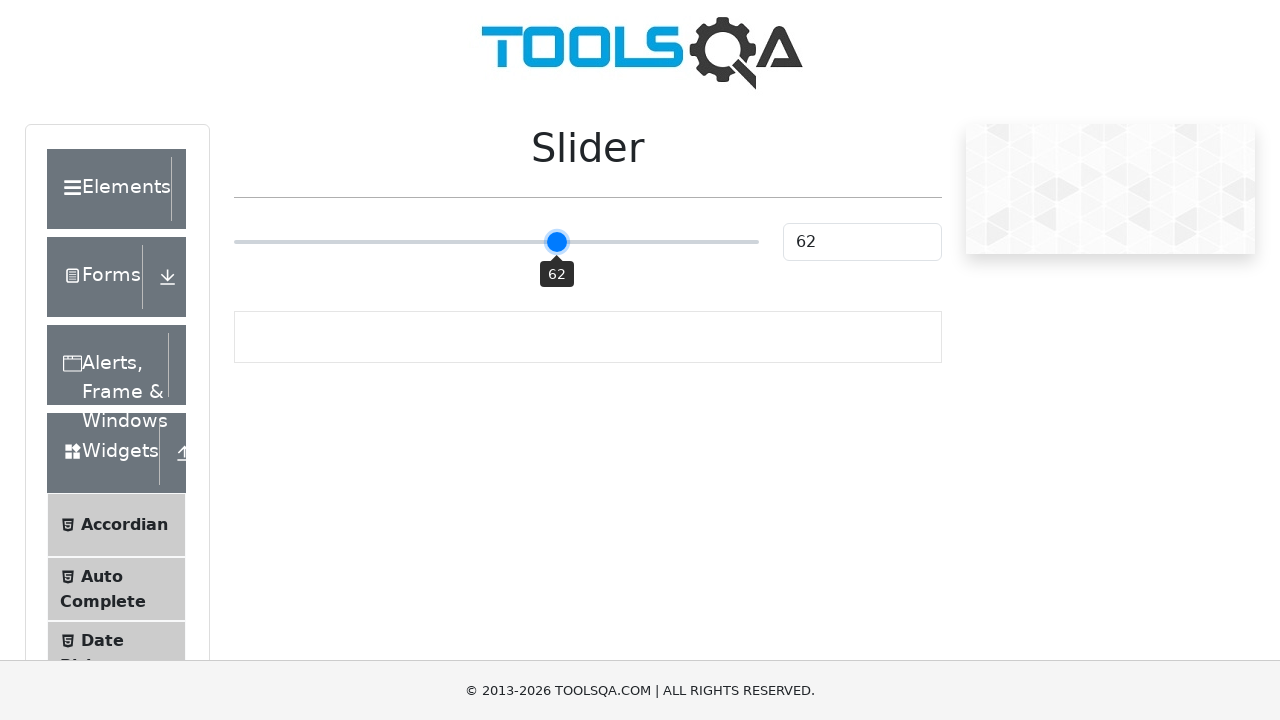

Dragged slider 35 pixels to the right at (591, 242)
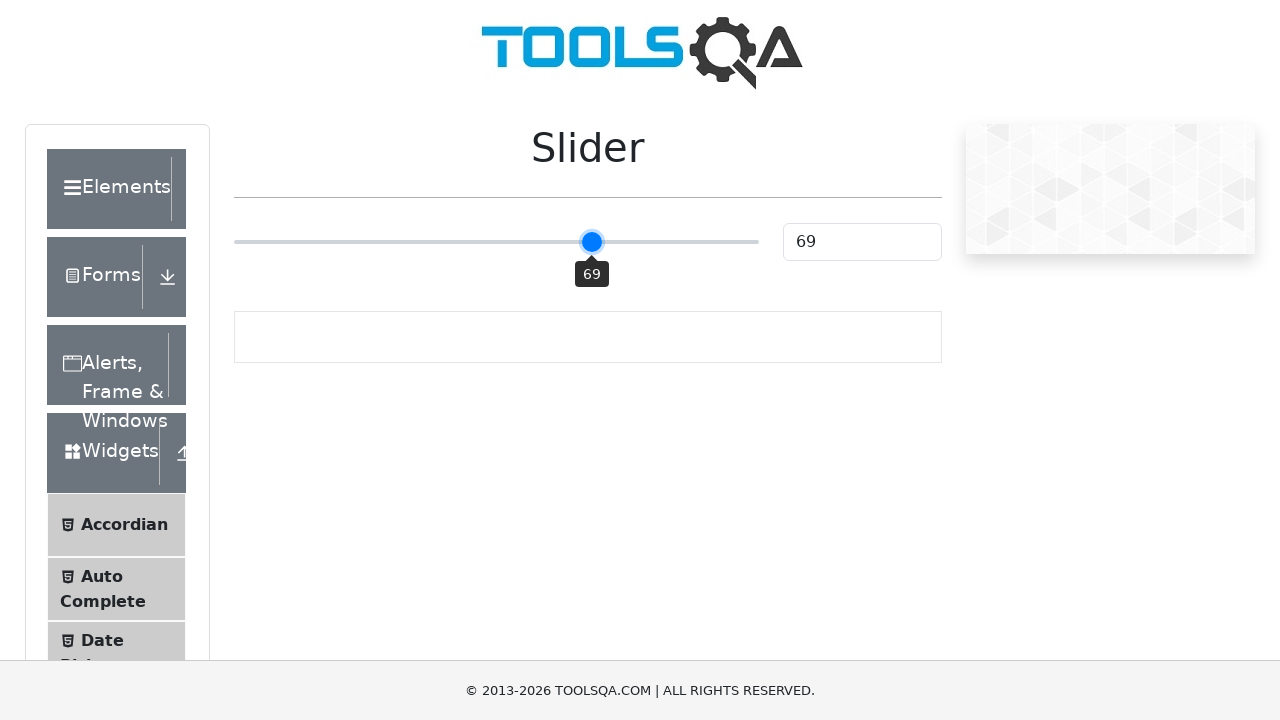

Released mouse button after dragging at (591, 242)
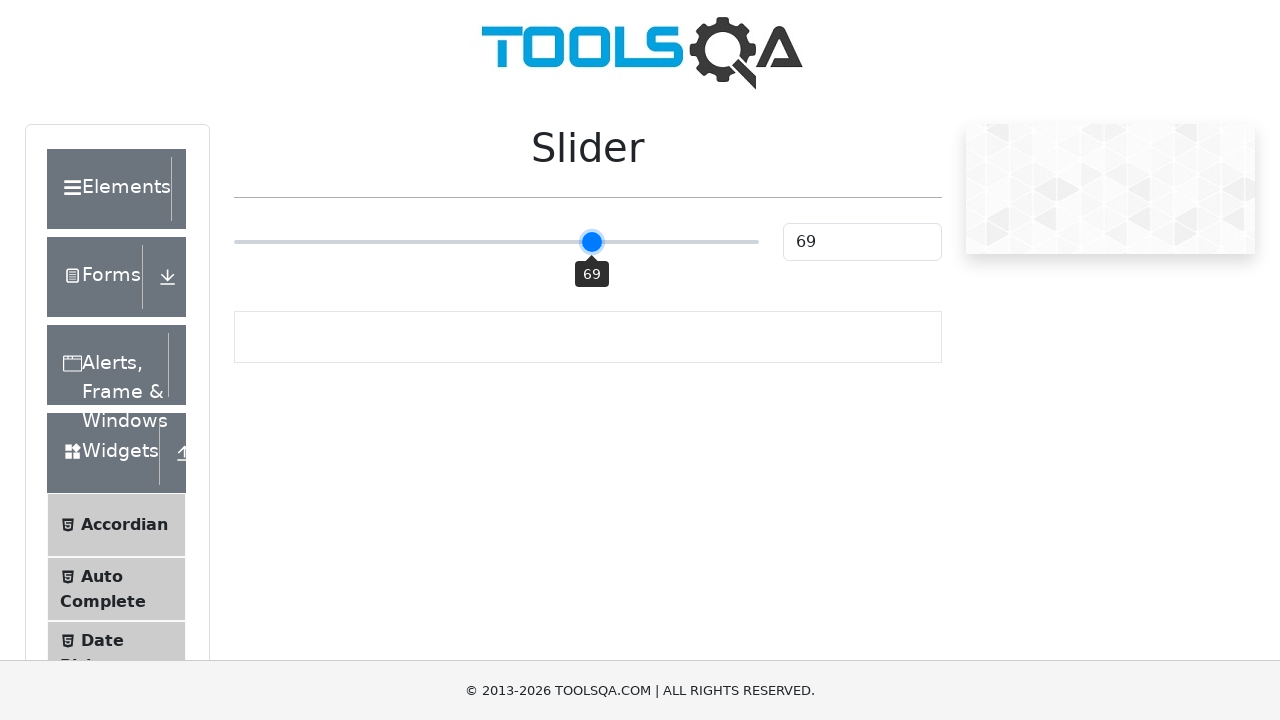

Waited 100ms for slider to settle
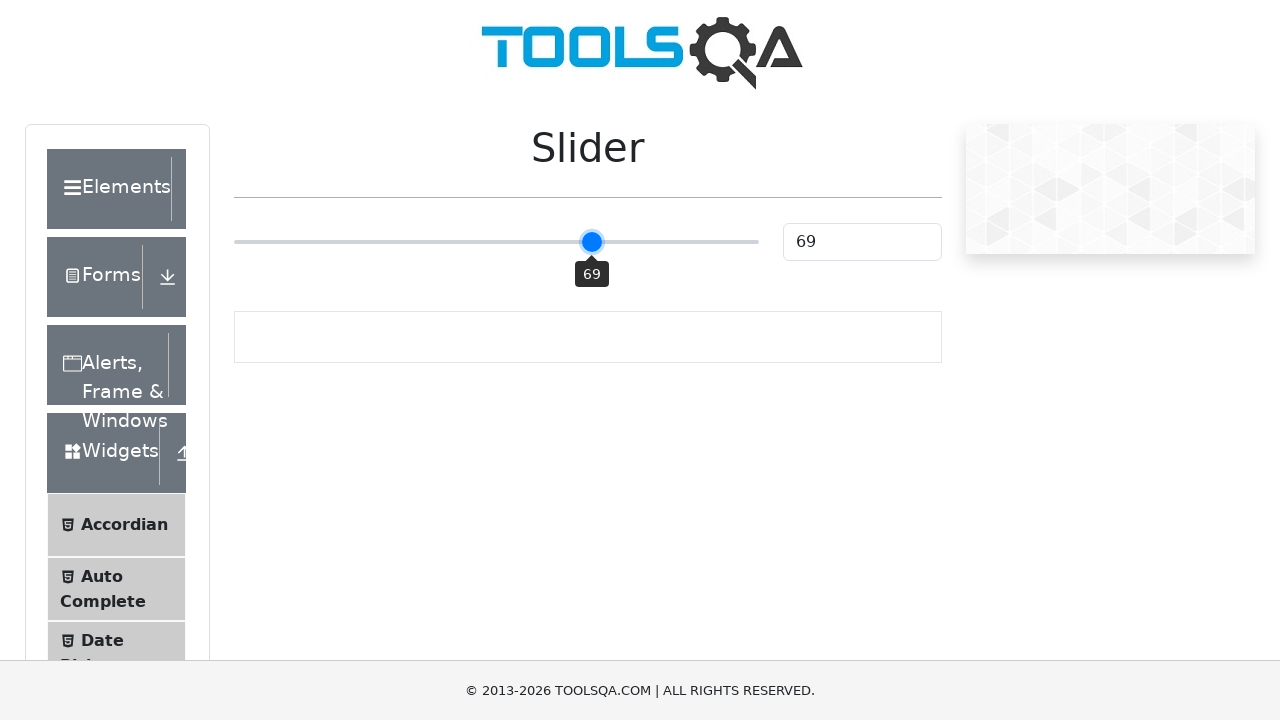

Moved mouse to slider position at (591, 242)
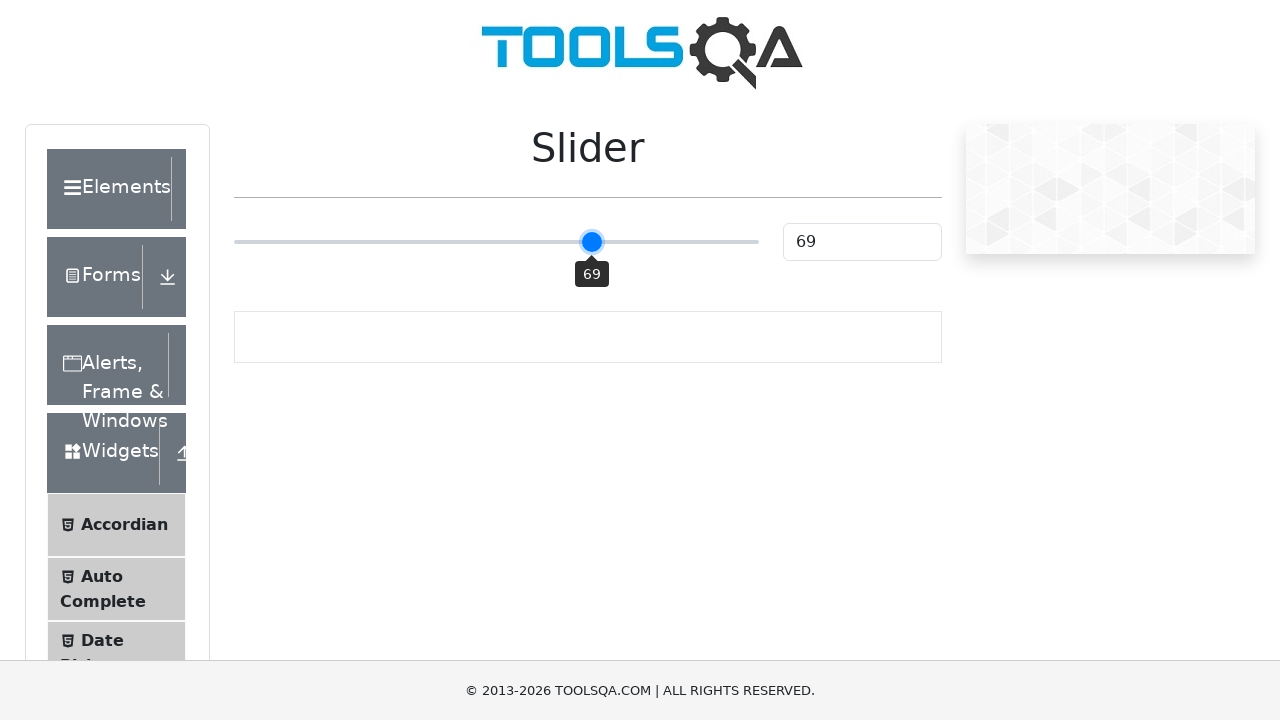

Mouse button pressed down on slider at (591, 242)
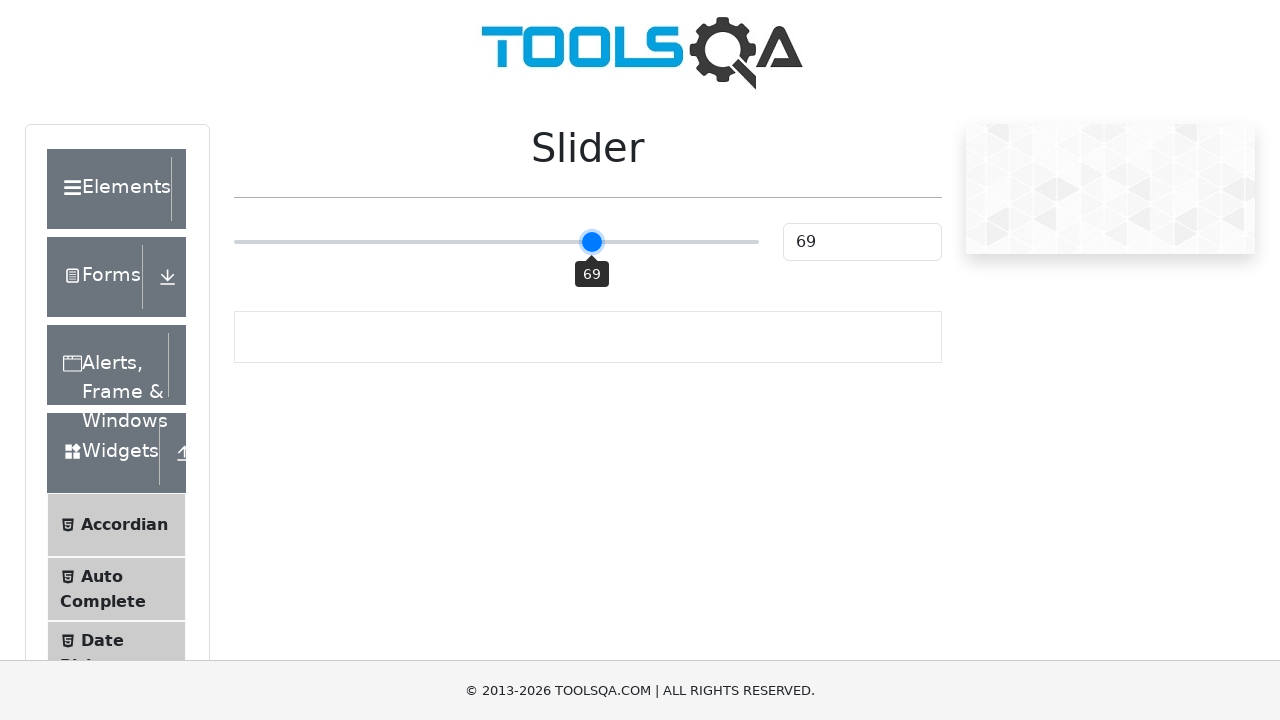

Dragged slider 45 pixels to the right at (636, 242)
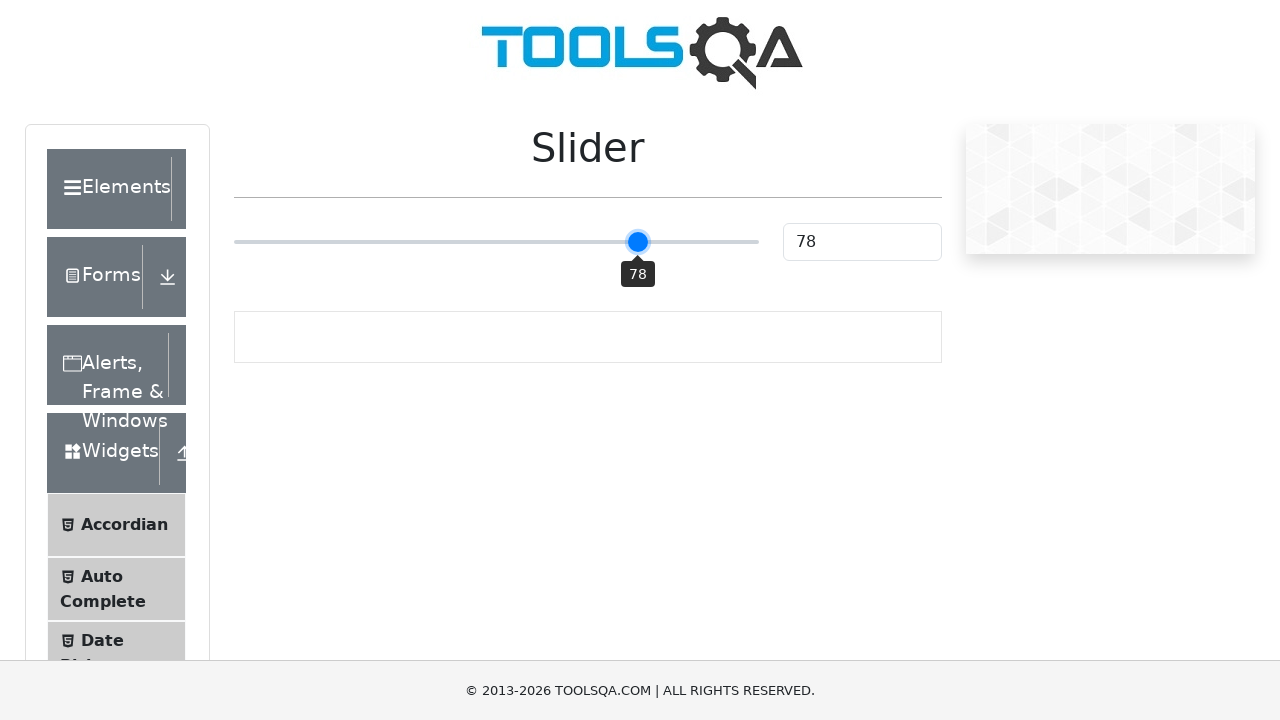

Released mouse button after dragging at (636, 242)
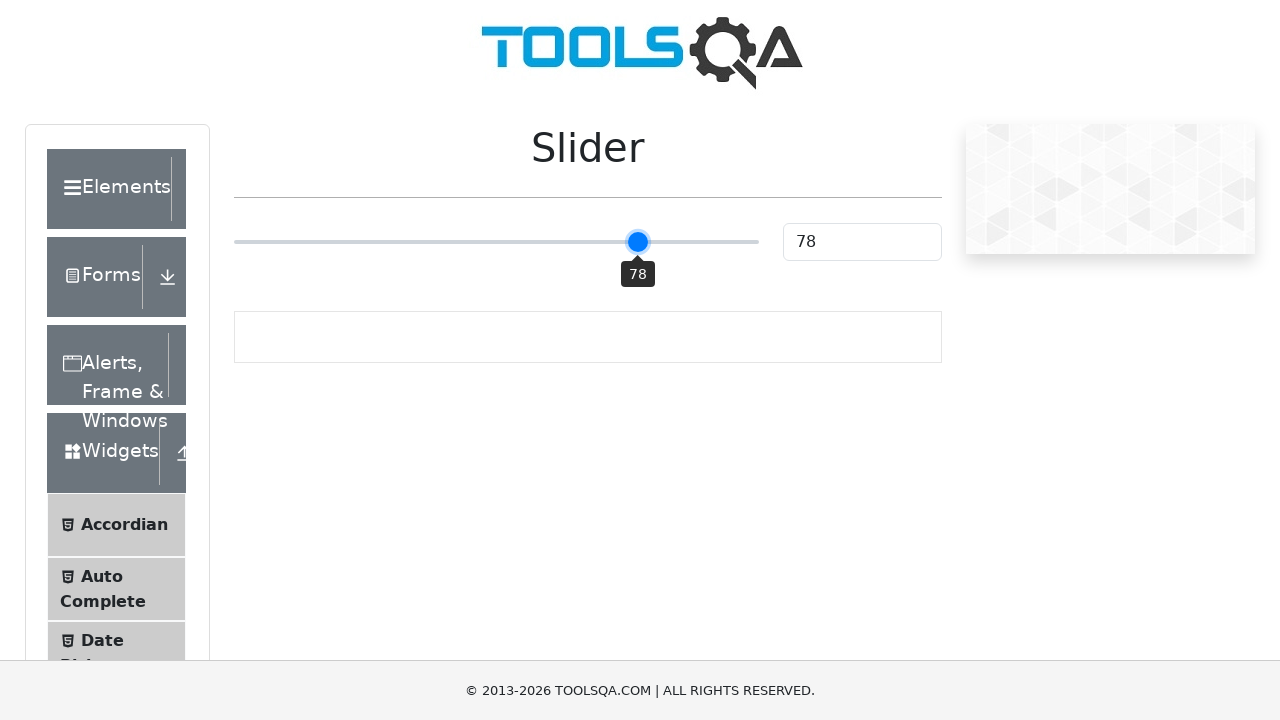

Waited 100ms for slider to settle
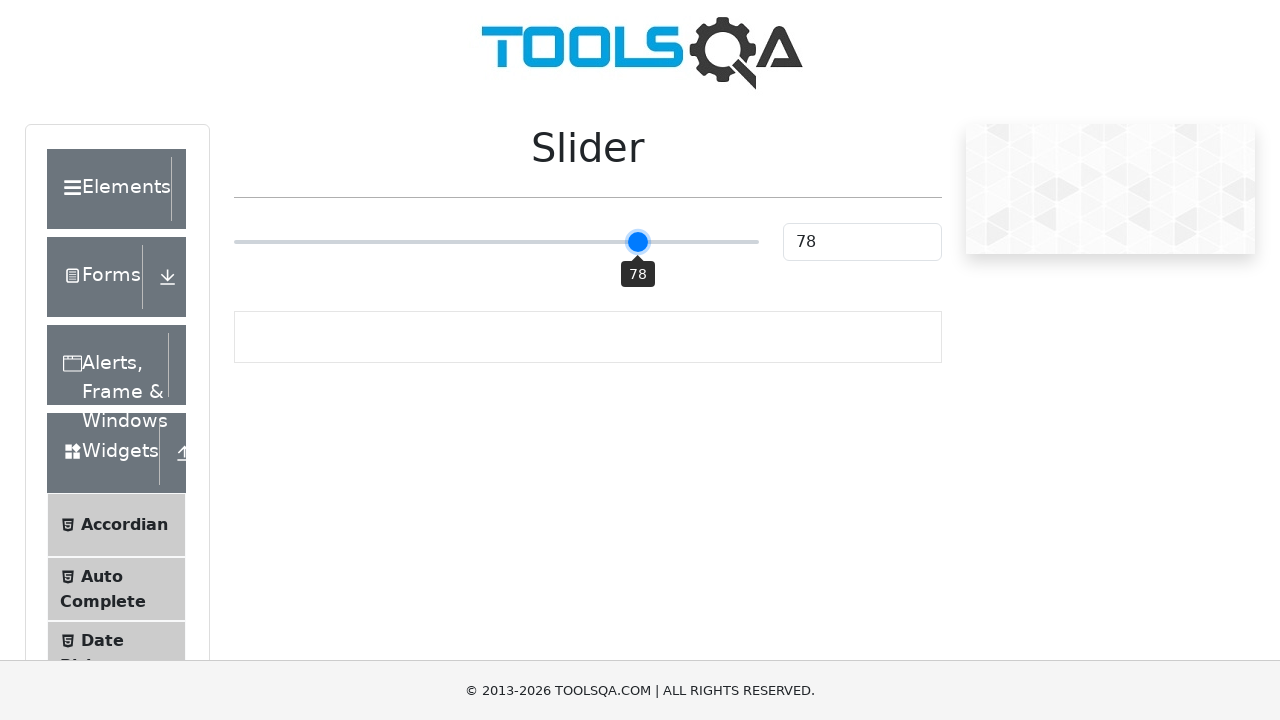

Moved mouse to slider position at (636, 242)
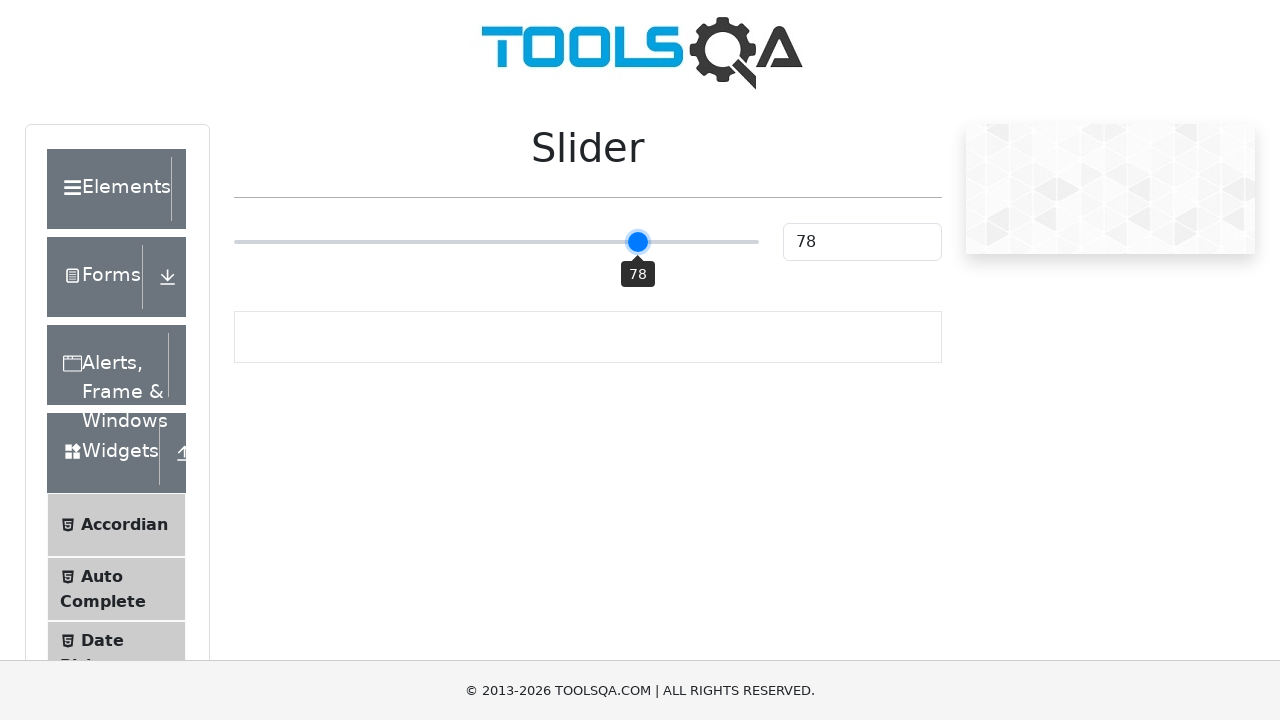

Mouse button pressed down on slider at (636, 242)
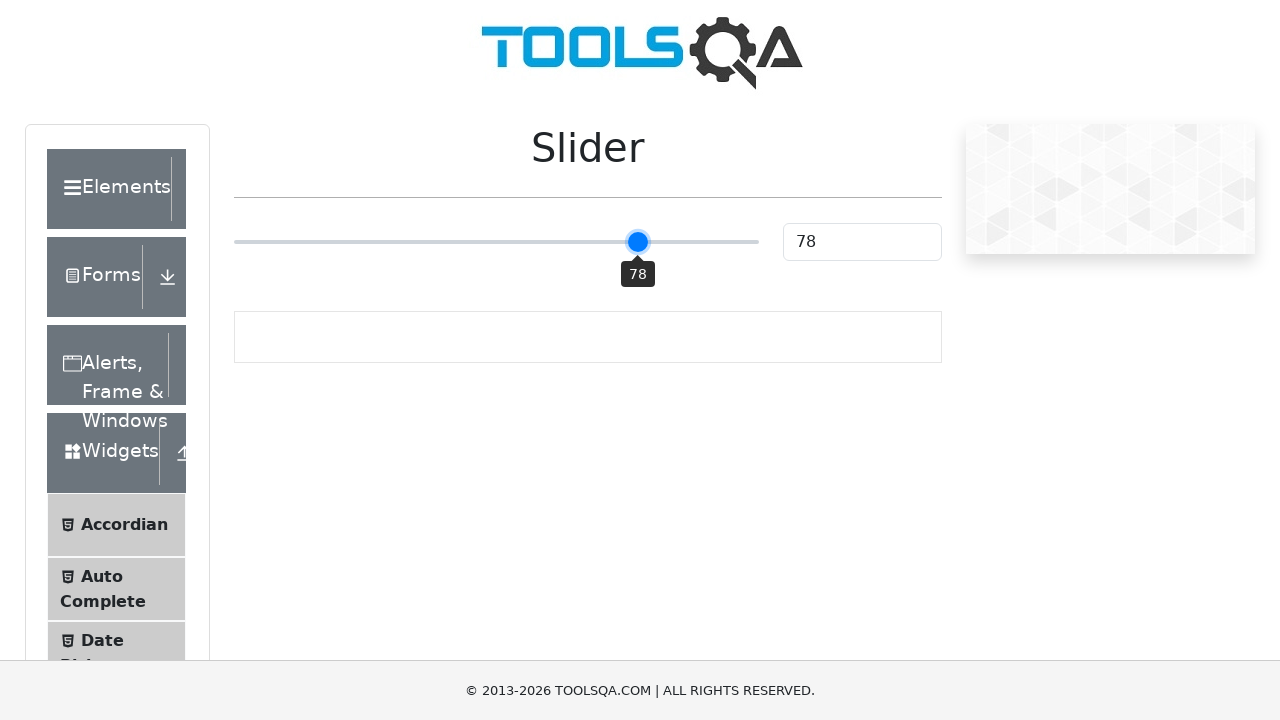

Dragged slider 200 pixels to the left at (436, 242)
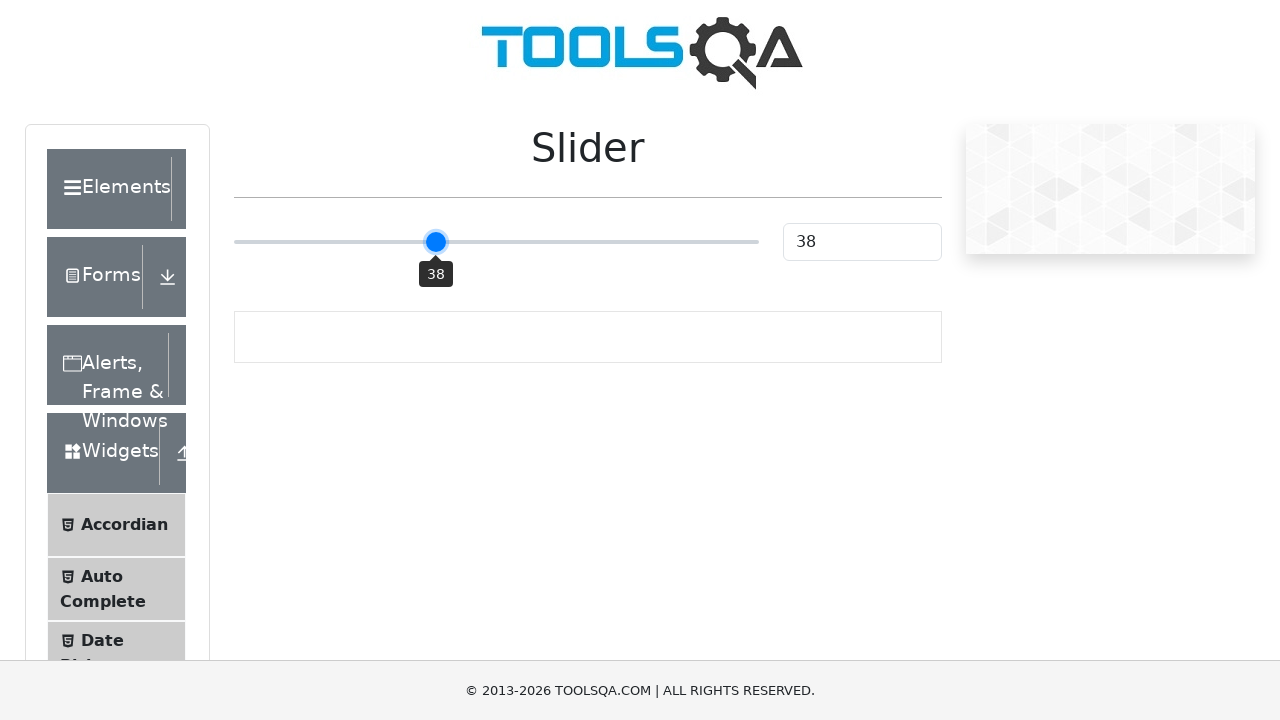

Released mouse button after dragging at (436, 242)
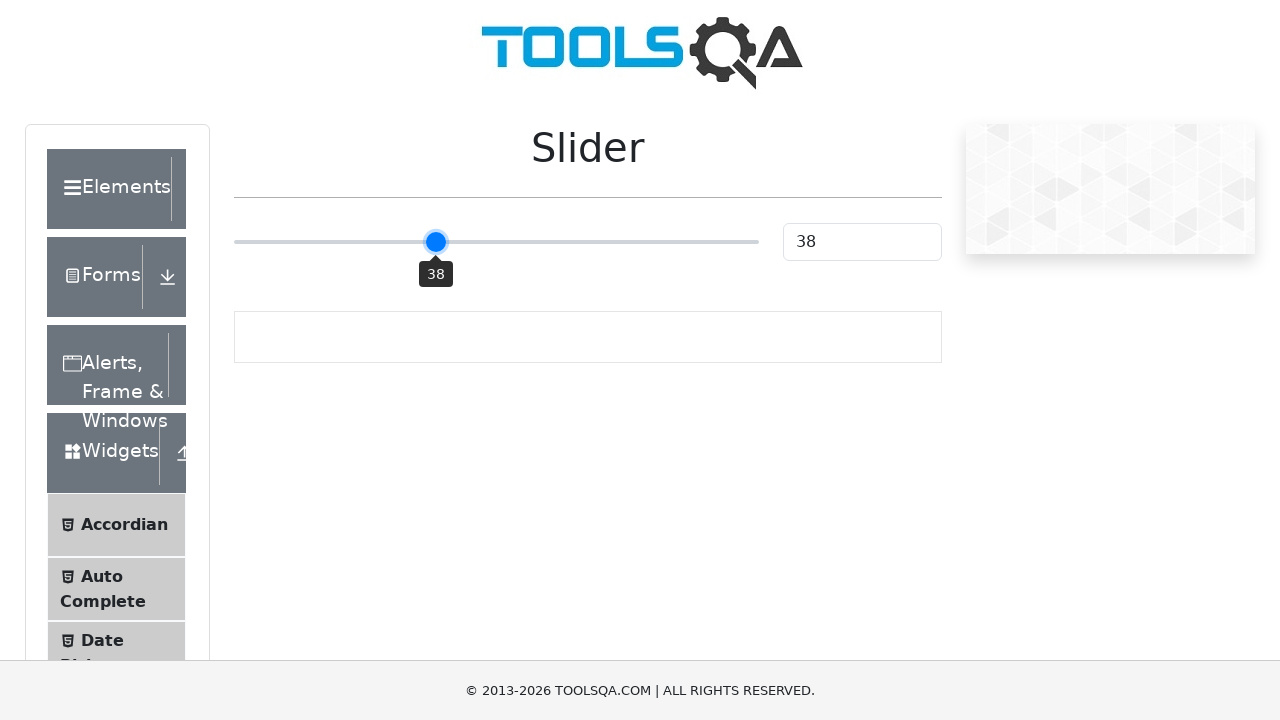

Waited 100ms for slider to settle
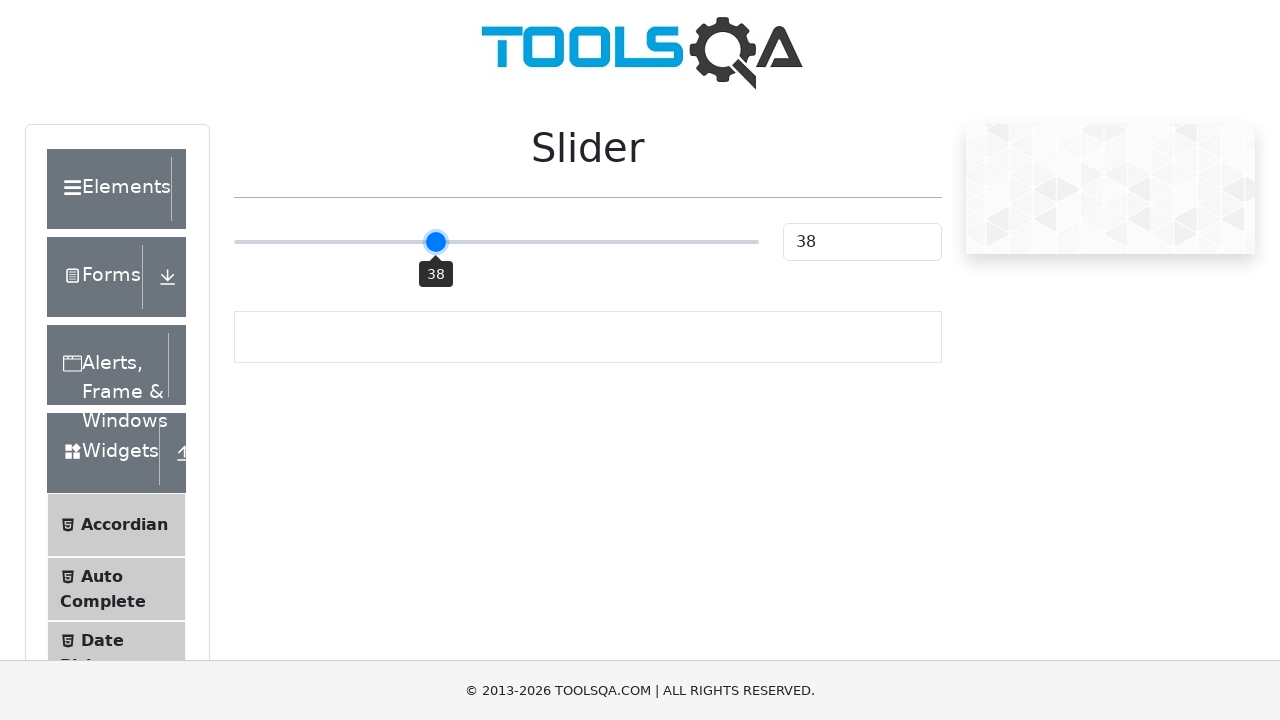

Moved mouse to slider position at (436, 242)
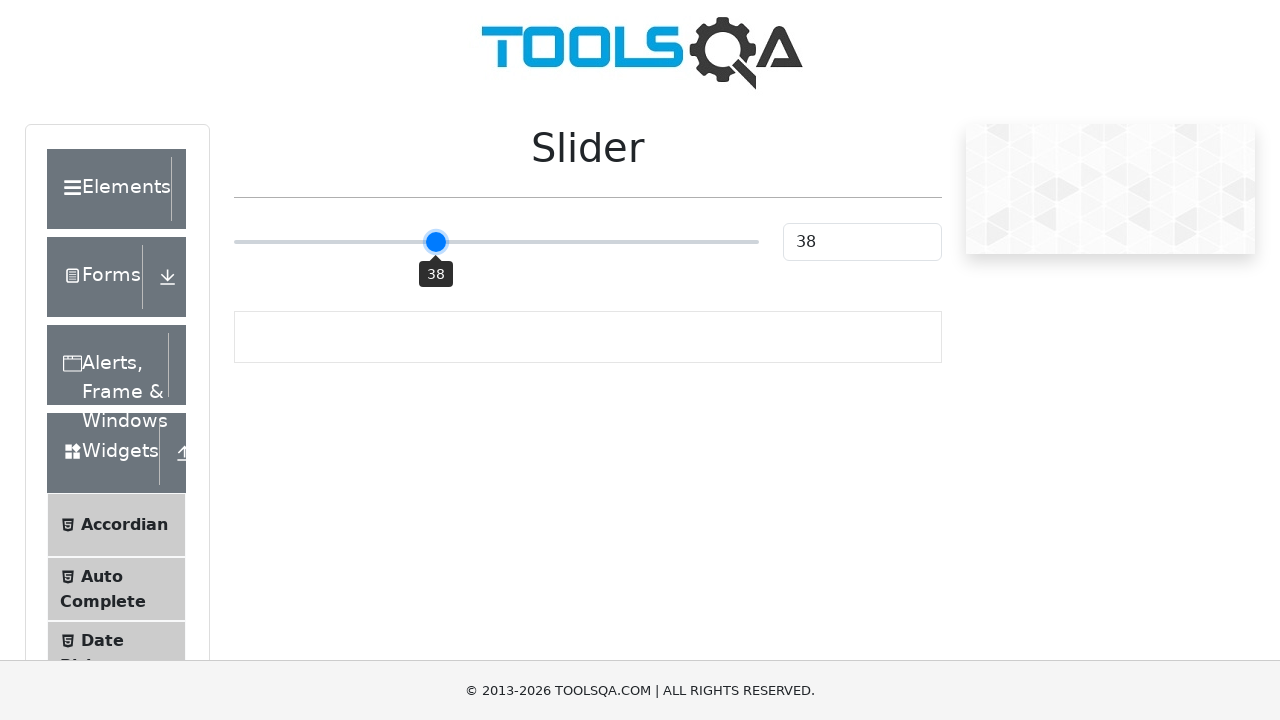

Mouse button pressed down on slider at (436, 242)
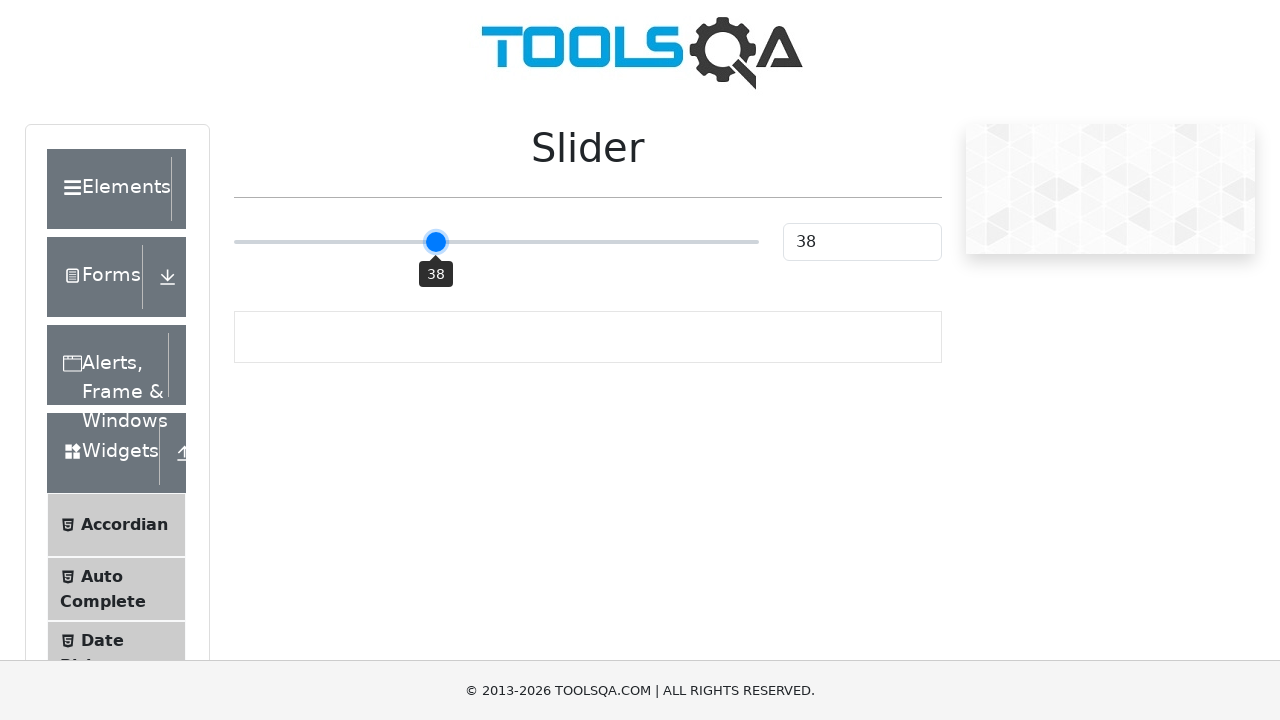

Dragged slider 200 pixels to the right at (636, 242)
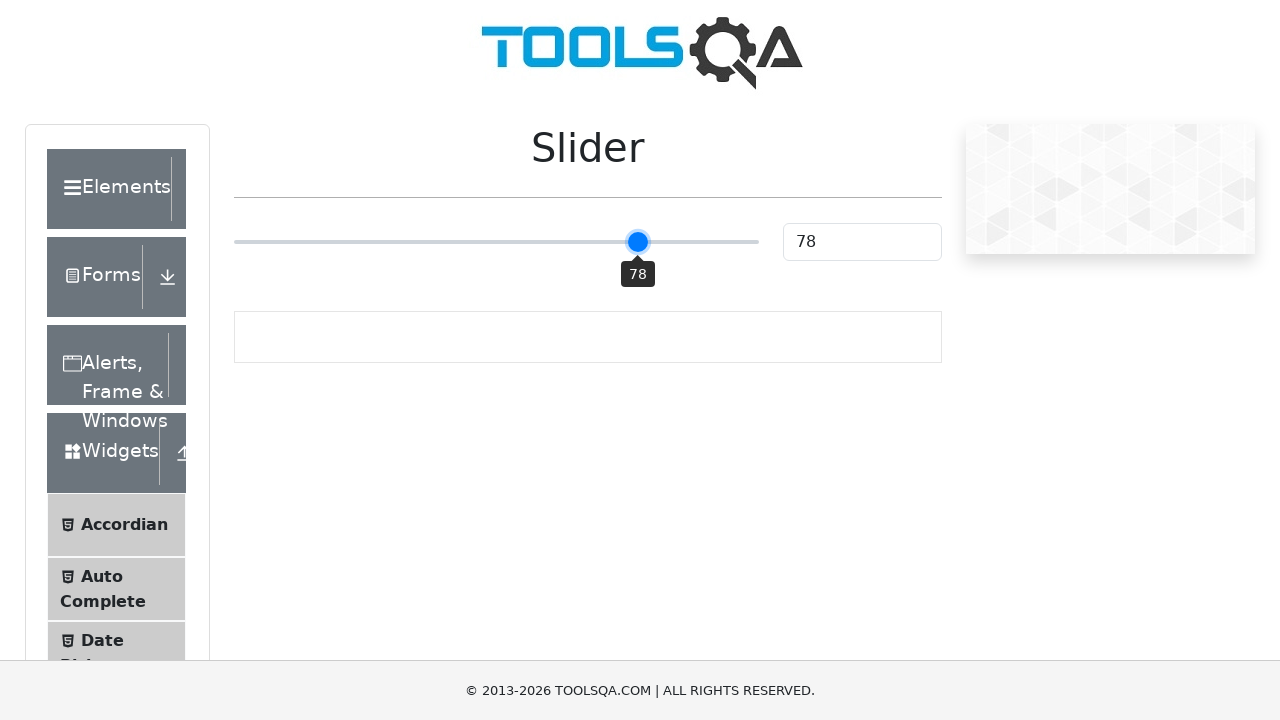

Released mouse button after dragging at (636, 242)
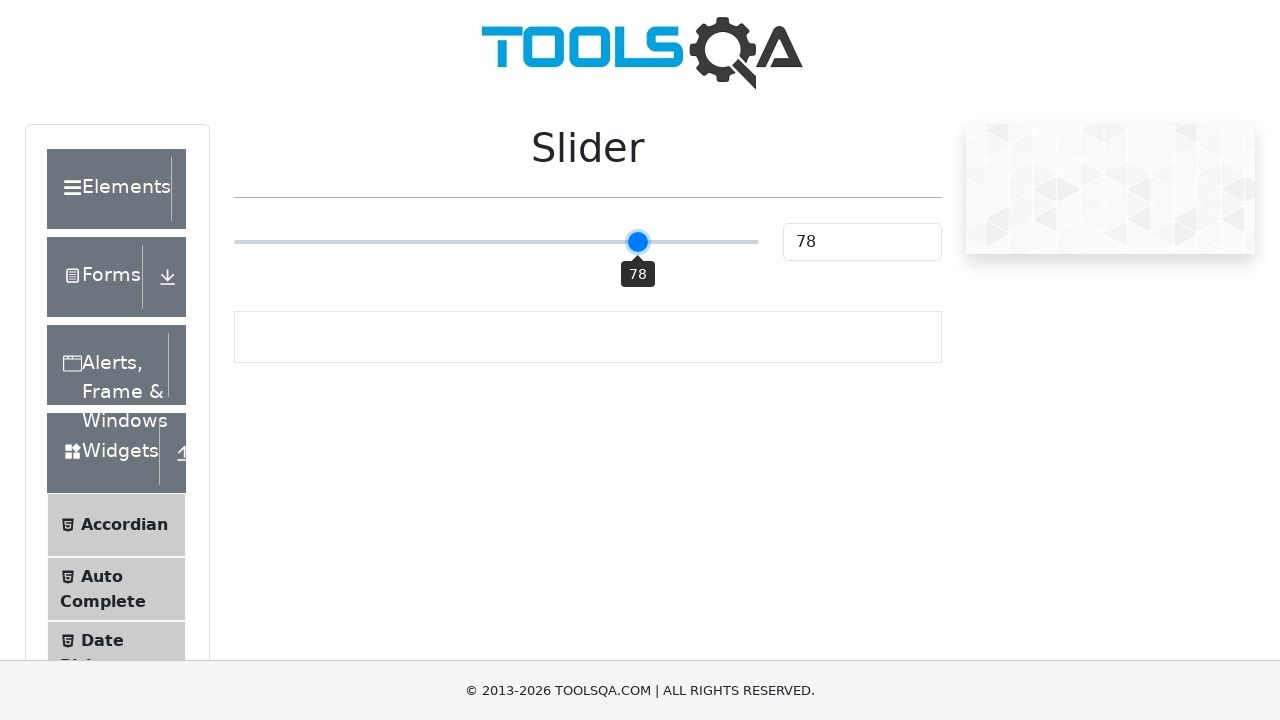

Waited 100ms for slider to settle
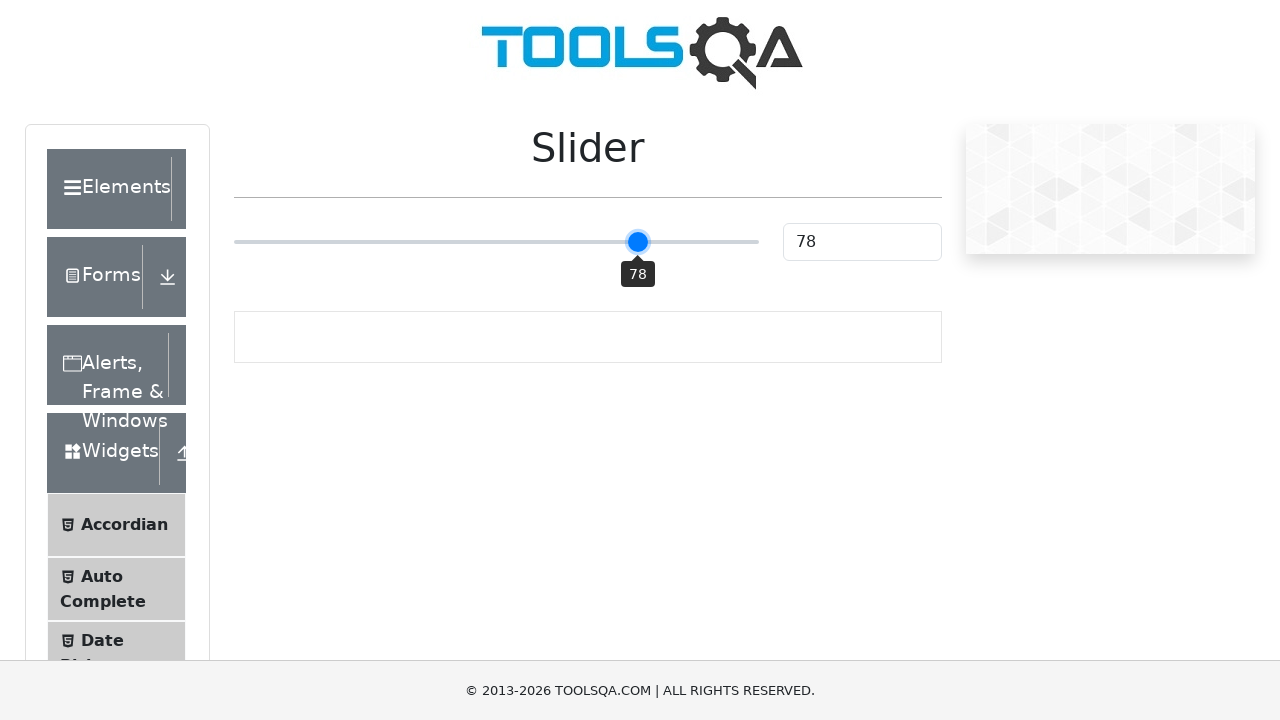

Moved mouse to slider position at (636, 242)
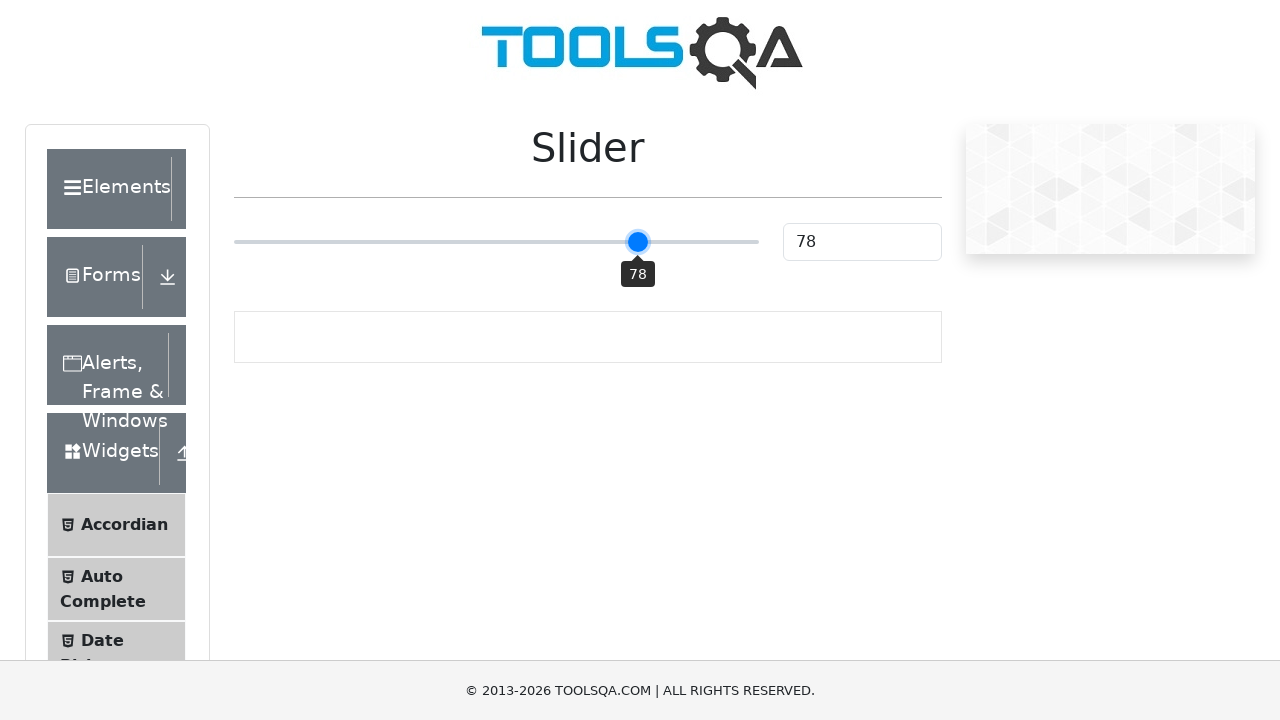

Mouse button pressed down on slider at (636, 242)
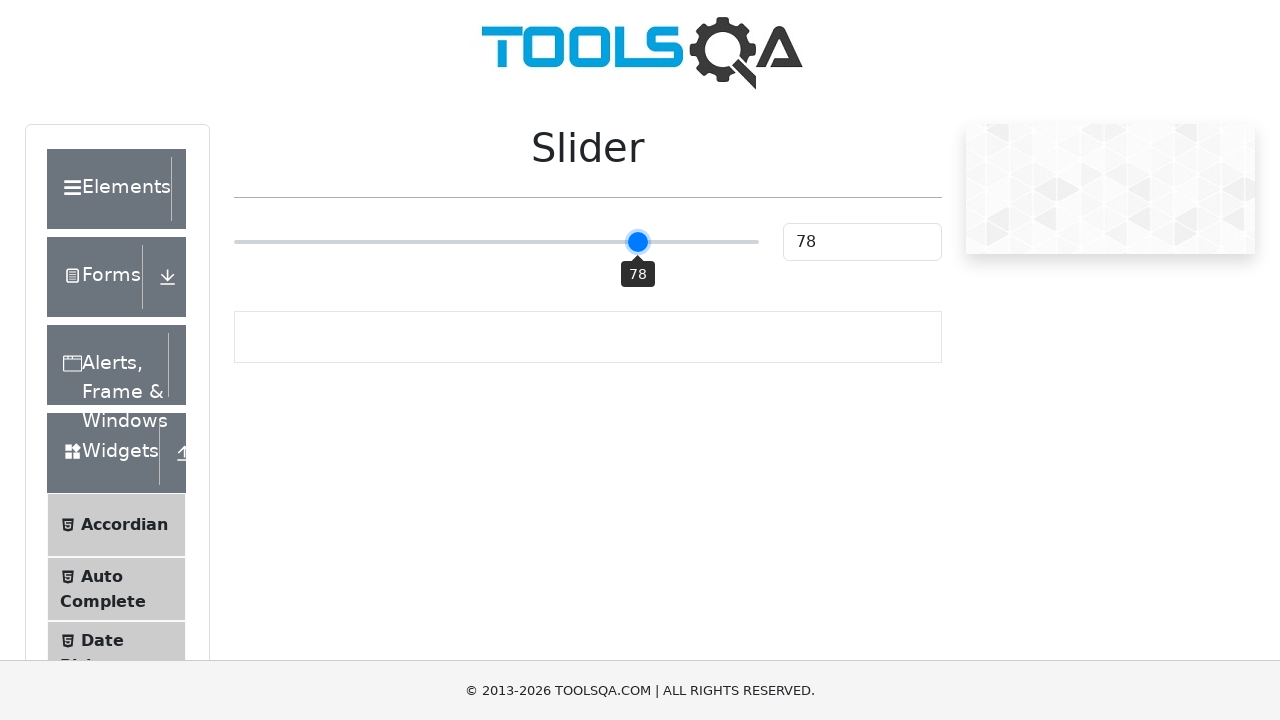

Dragged slider 35 pixels to the right at (671, 242)
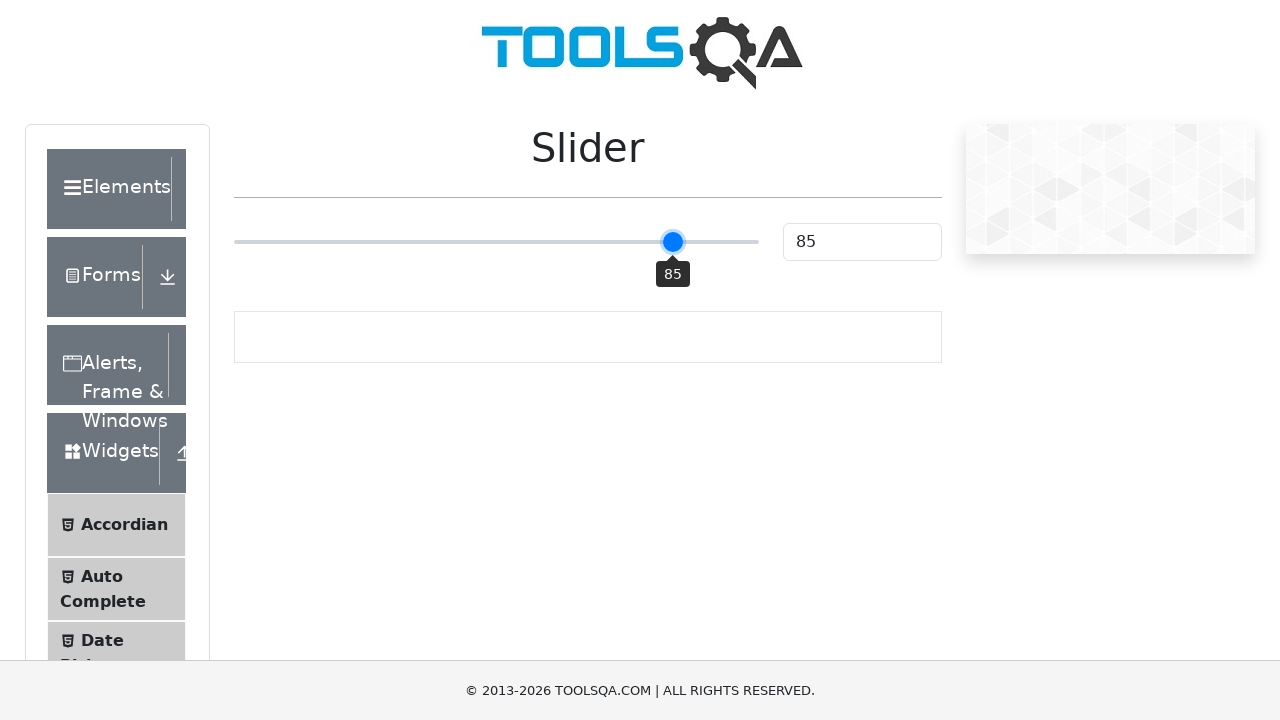

Released mouse button after dragging at (671, 242)
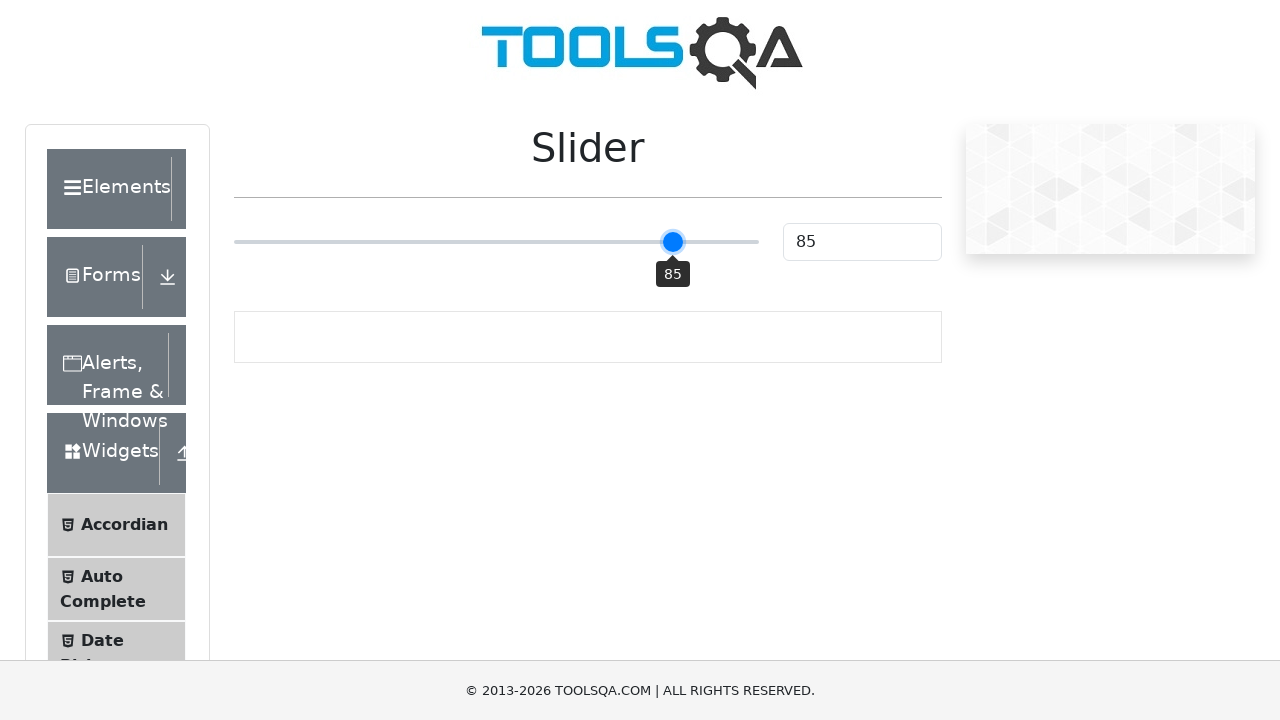

Verified slider value element exists
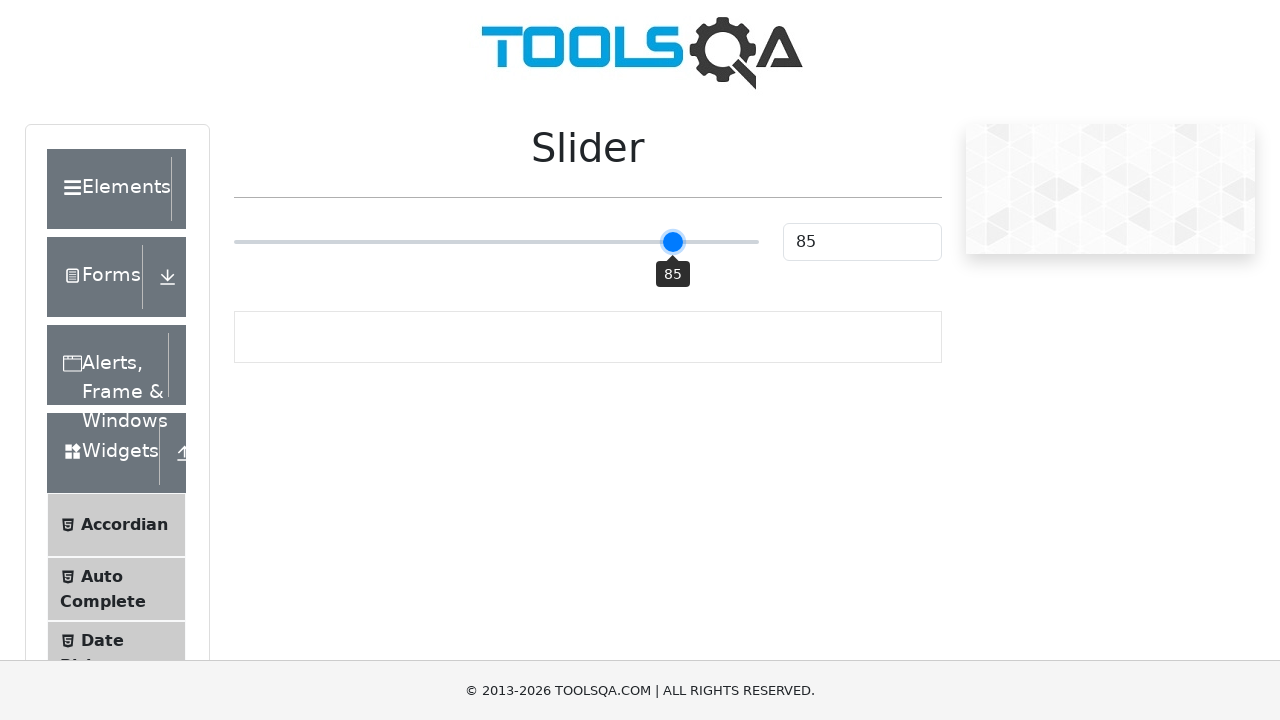

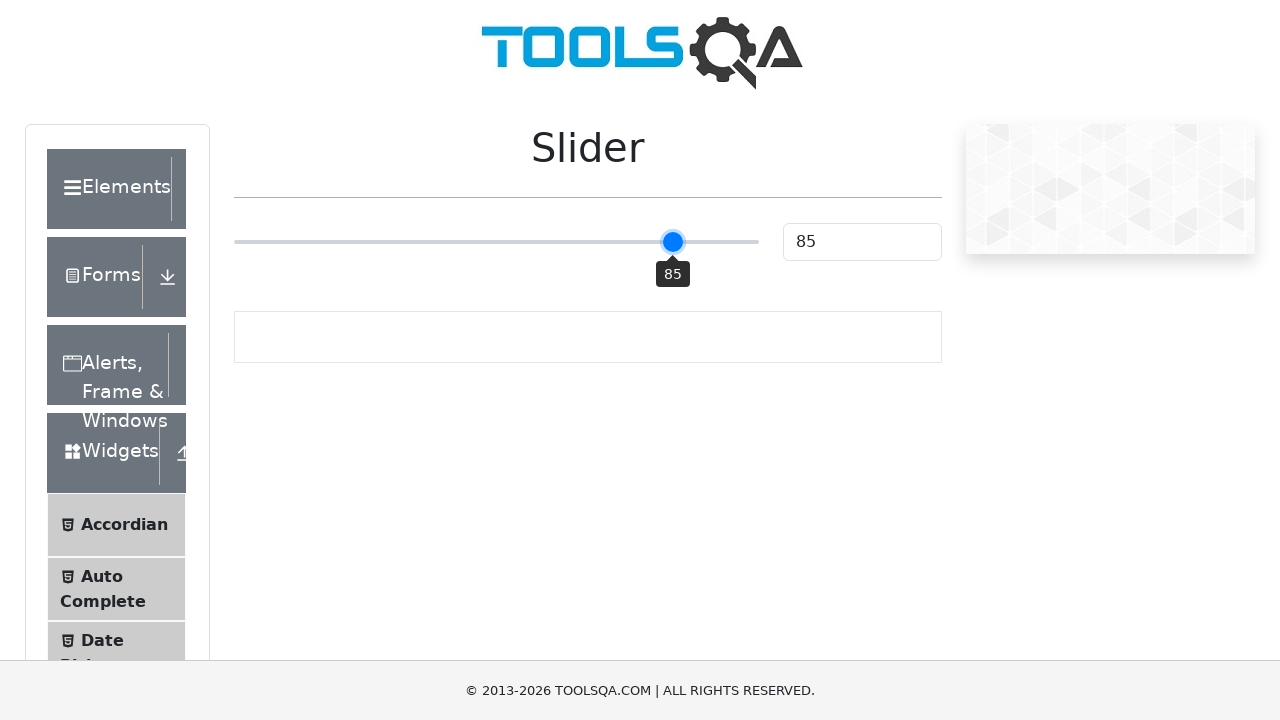